Navigates through multiple pages of a quotes website by directly accessing page URLs, verifying that quote elements are present on each page.

Starting URL: https://quotes.toscrape.com/page/1/

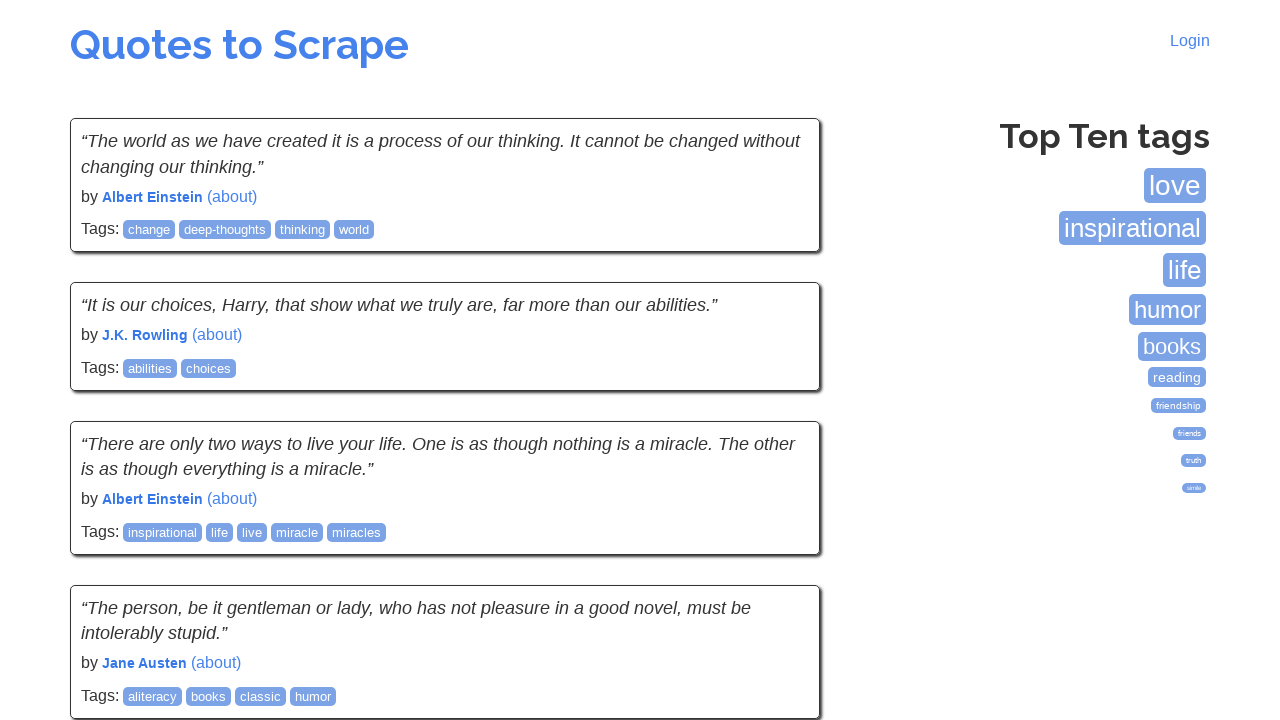

Quote elements loaded on page 1
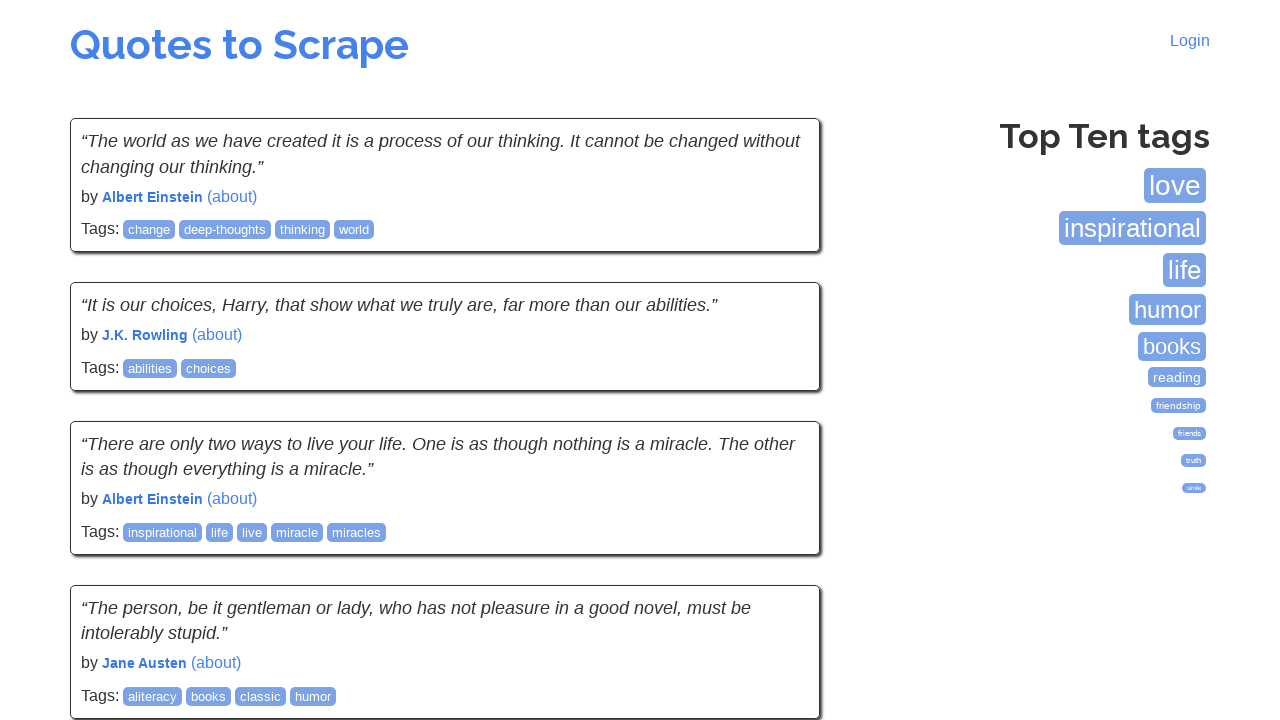

First quote element is visible on page 1
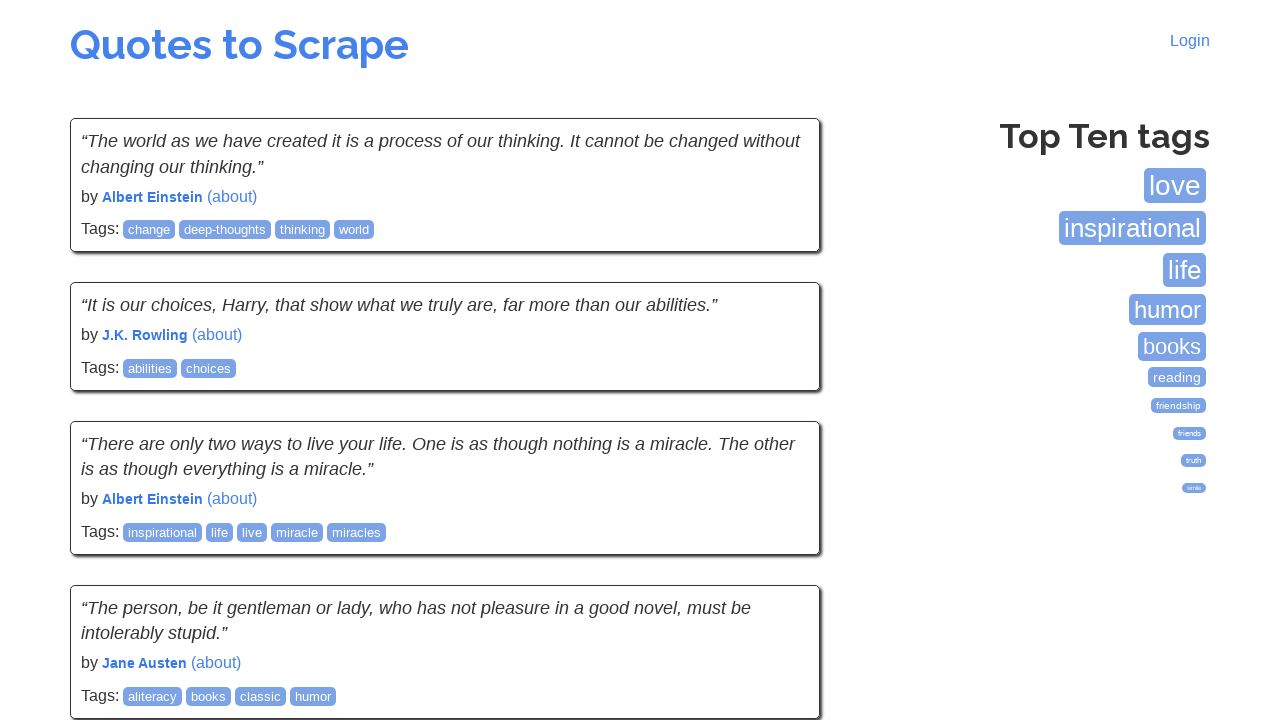

Quote text element is visible on page 1
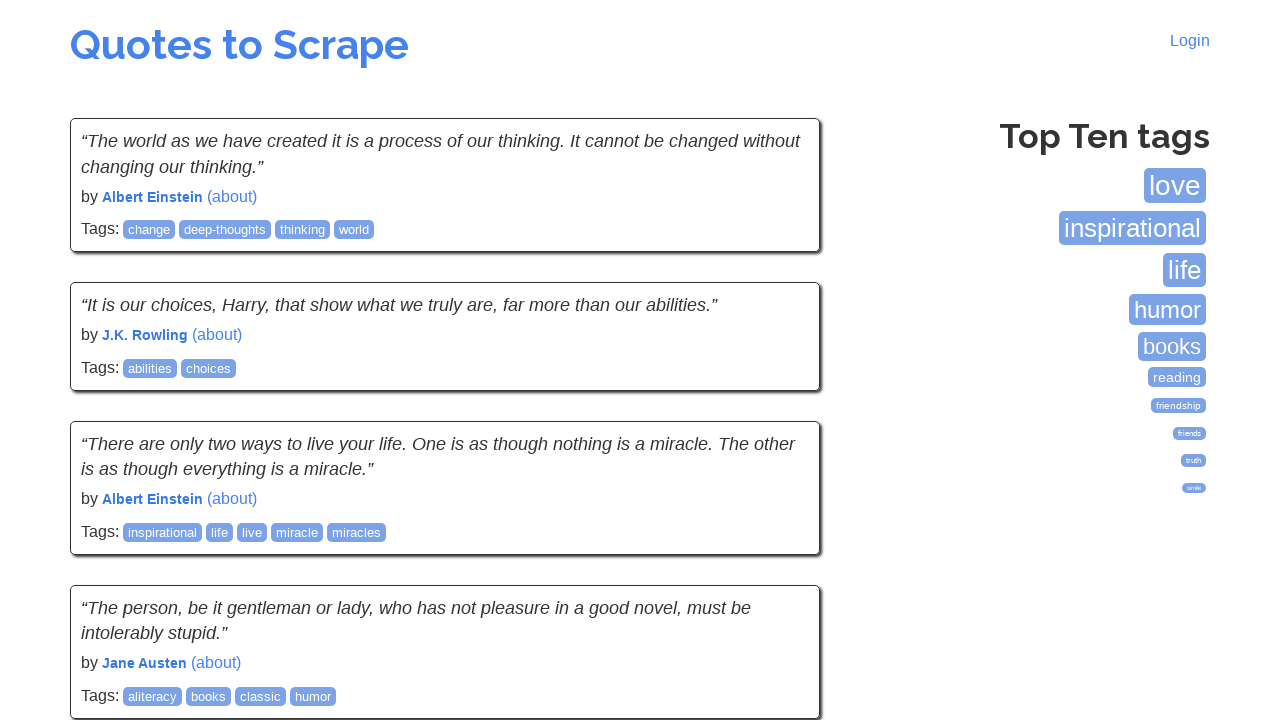

Quote author element is visible on page 1
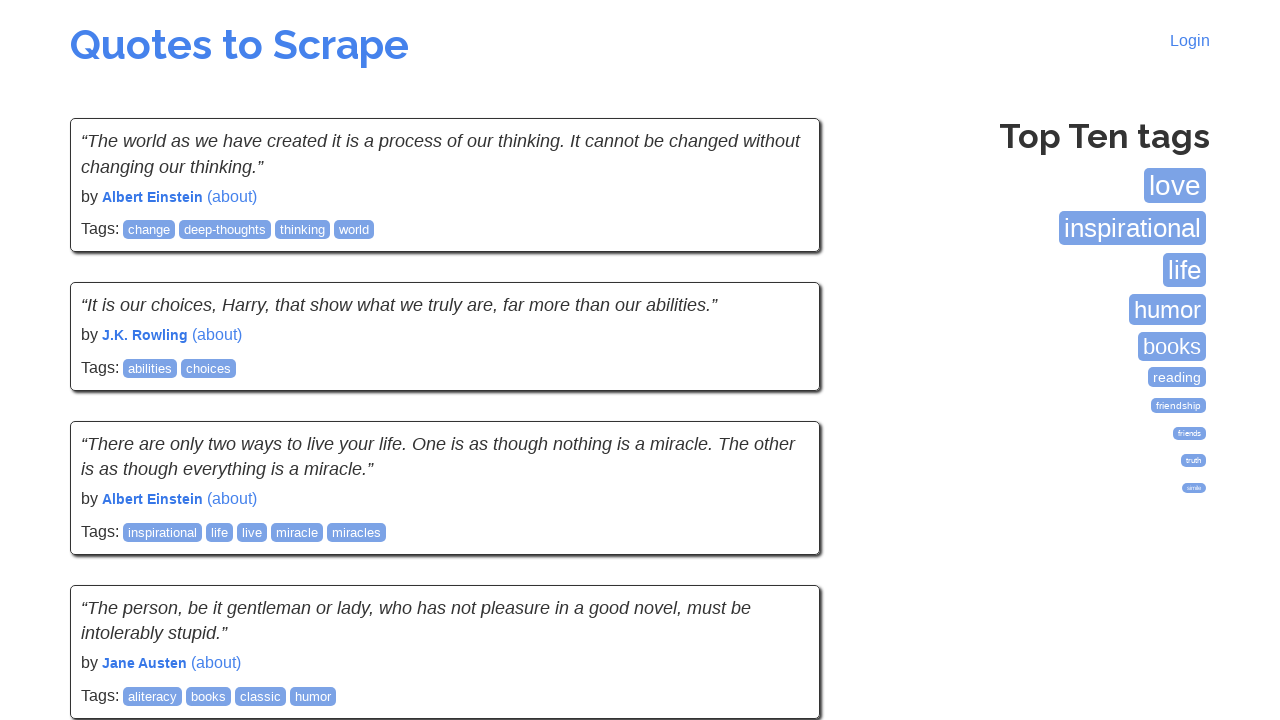

Navigated to page 2 of quotes website
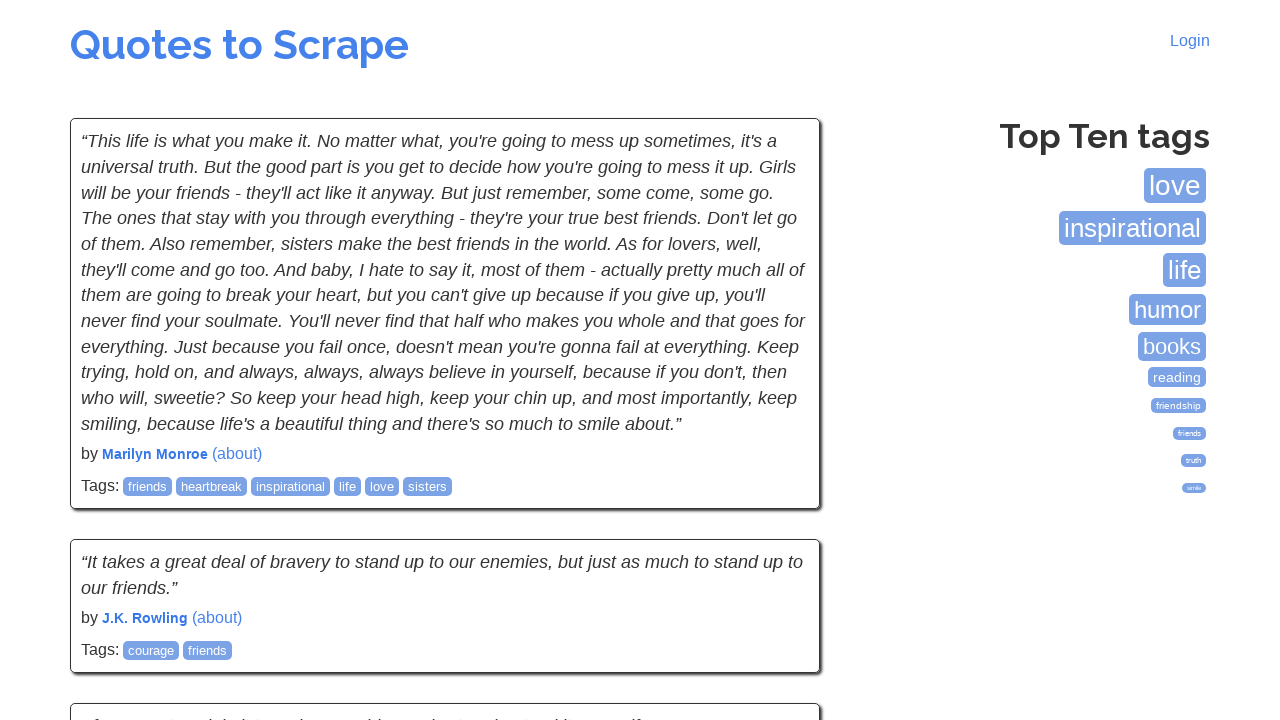

Quote elements loaded on page 2
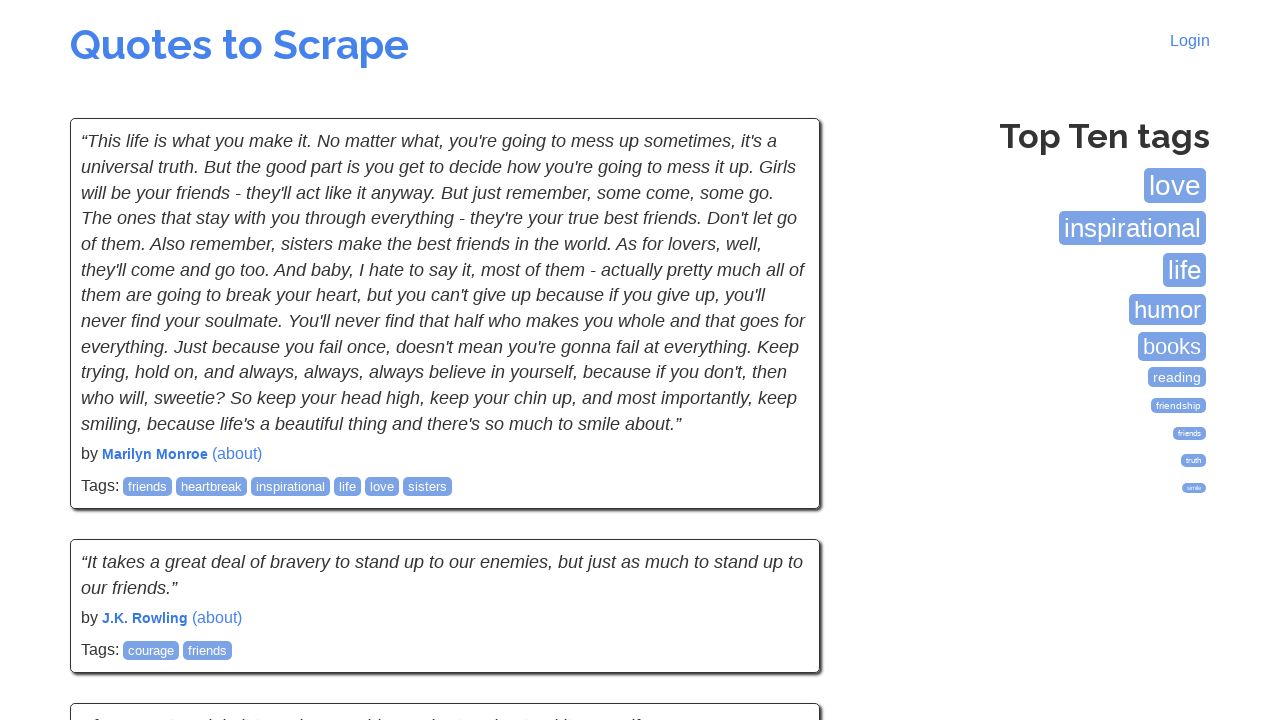

First quote element is visible on page 2
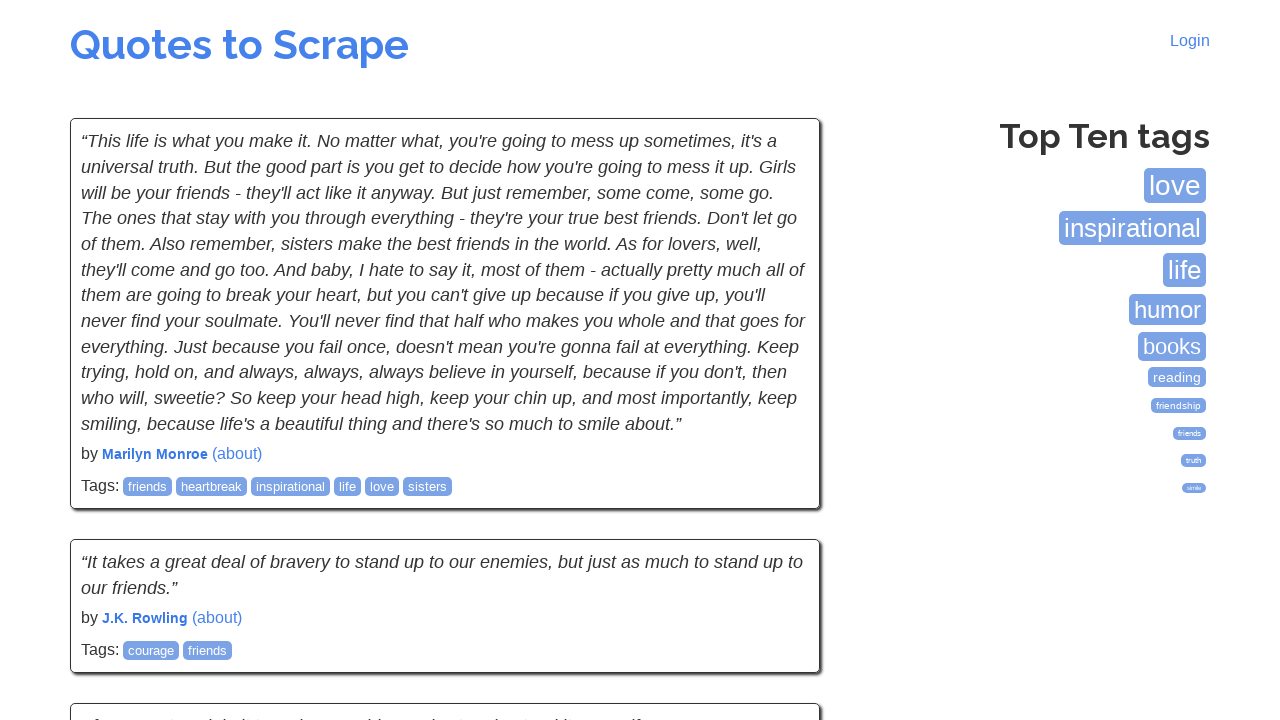

Quote text element is visible on page 2
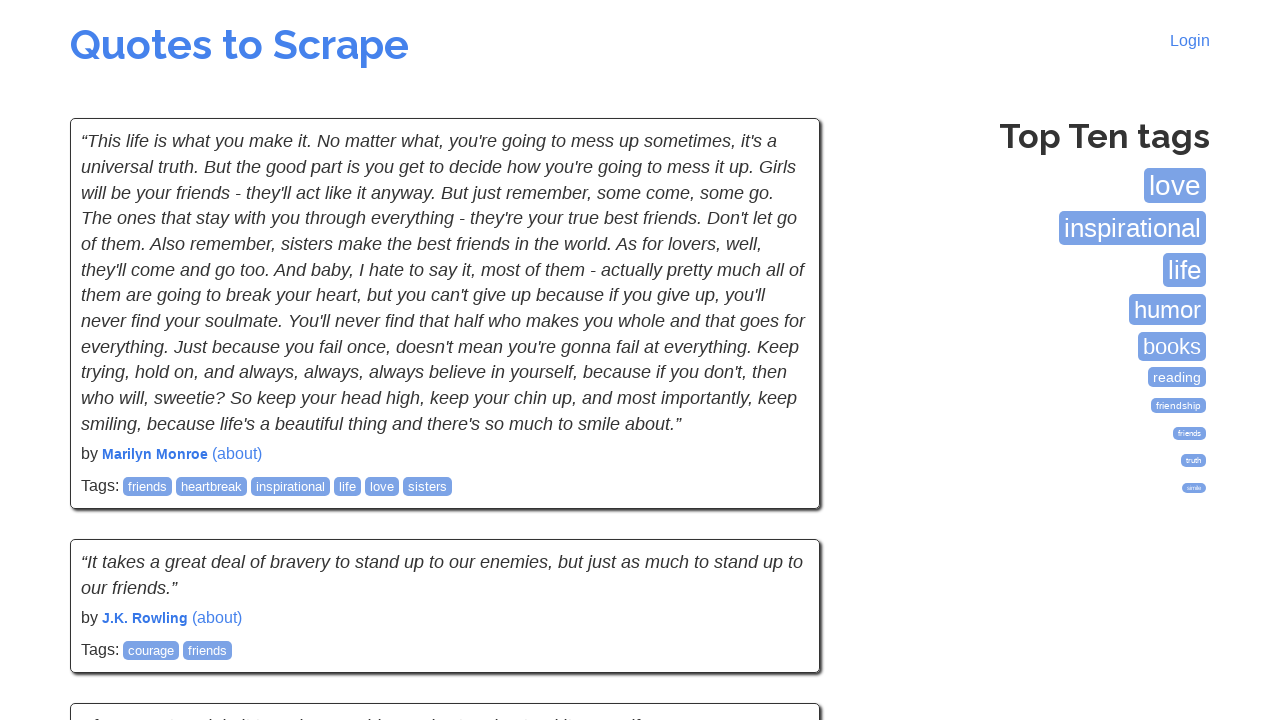

Quote author element is visible on page 2
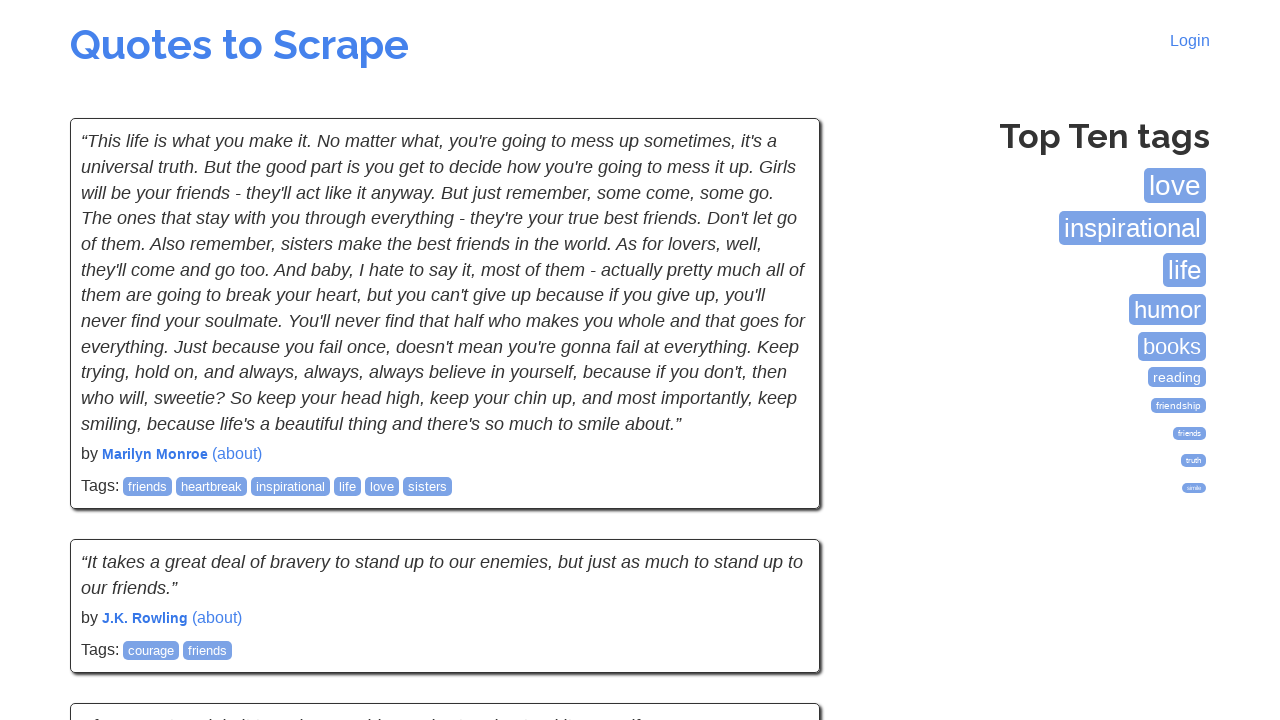

Navigated to page 3 of quotes website
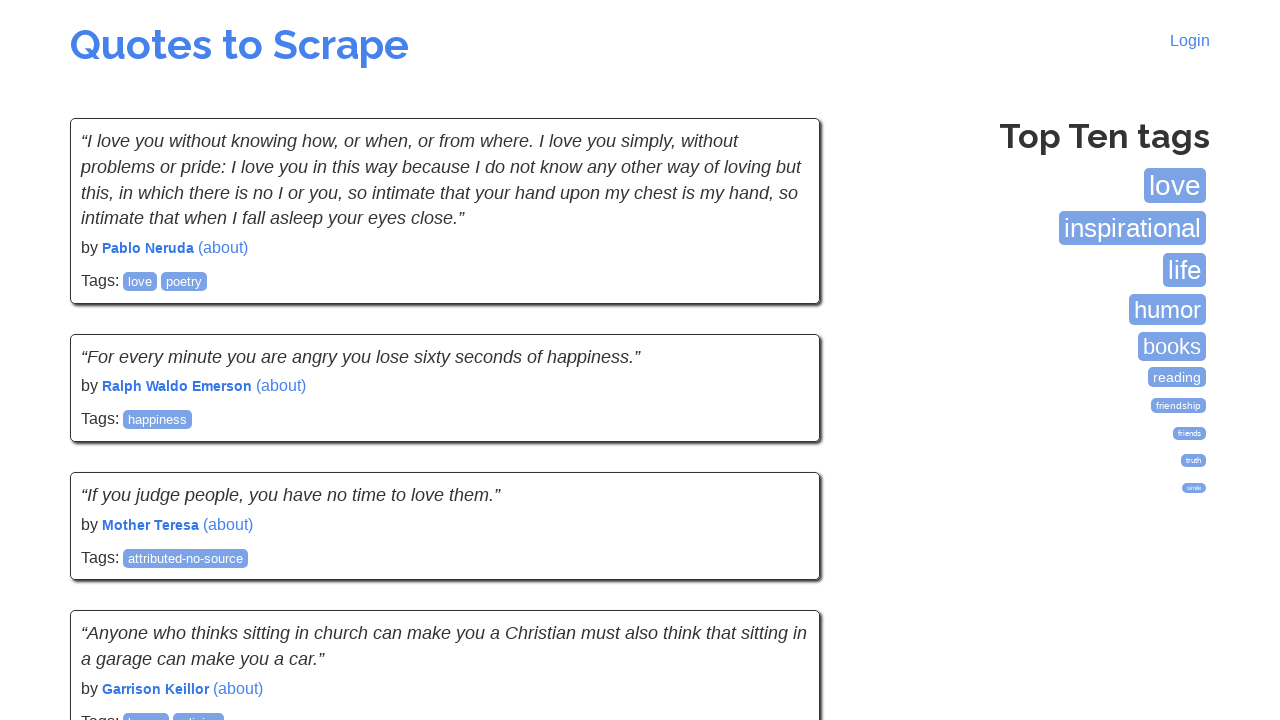

Quote elements loaded on page 3
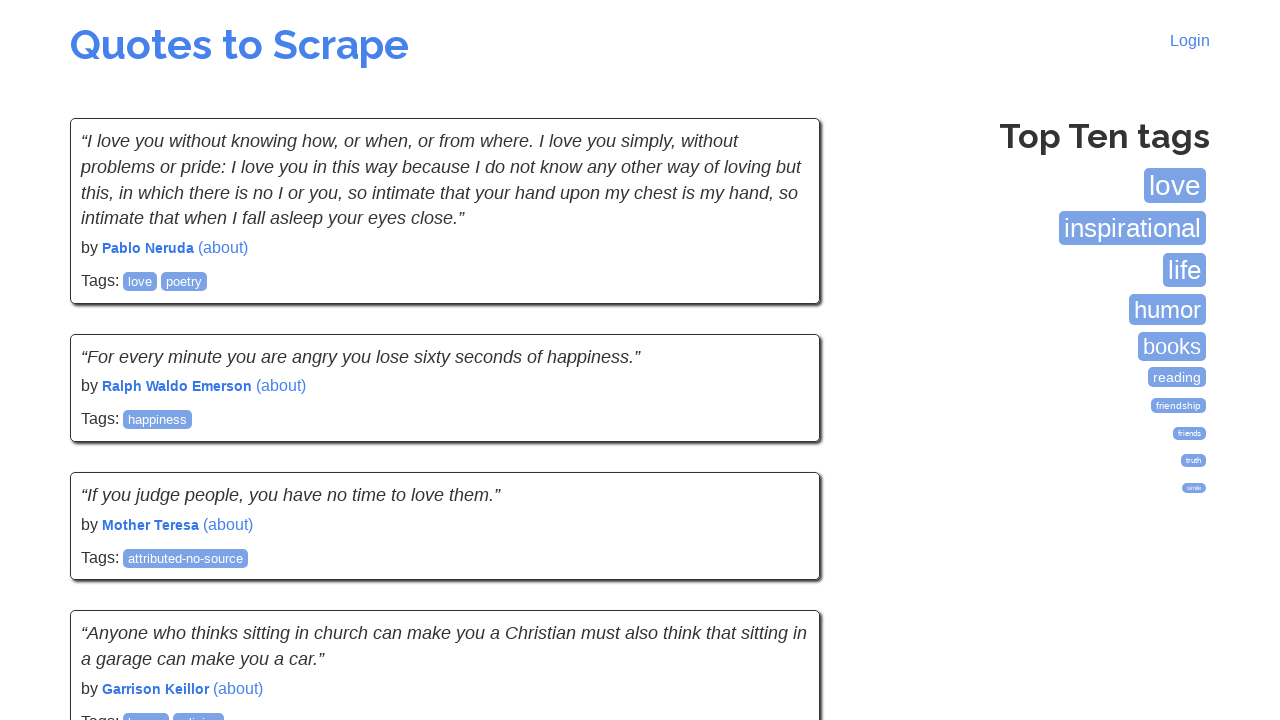

First quote element is visible on page 3
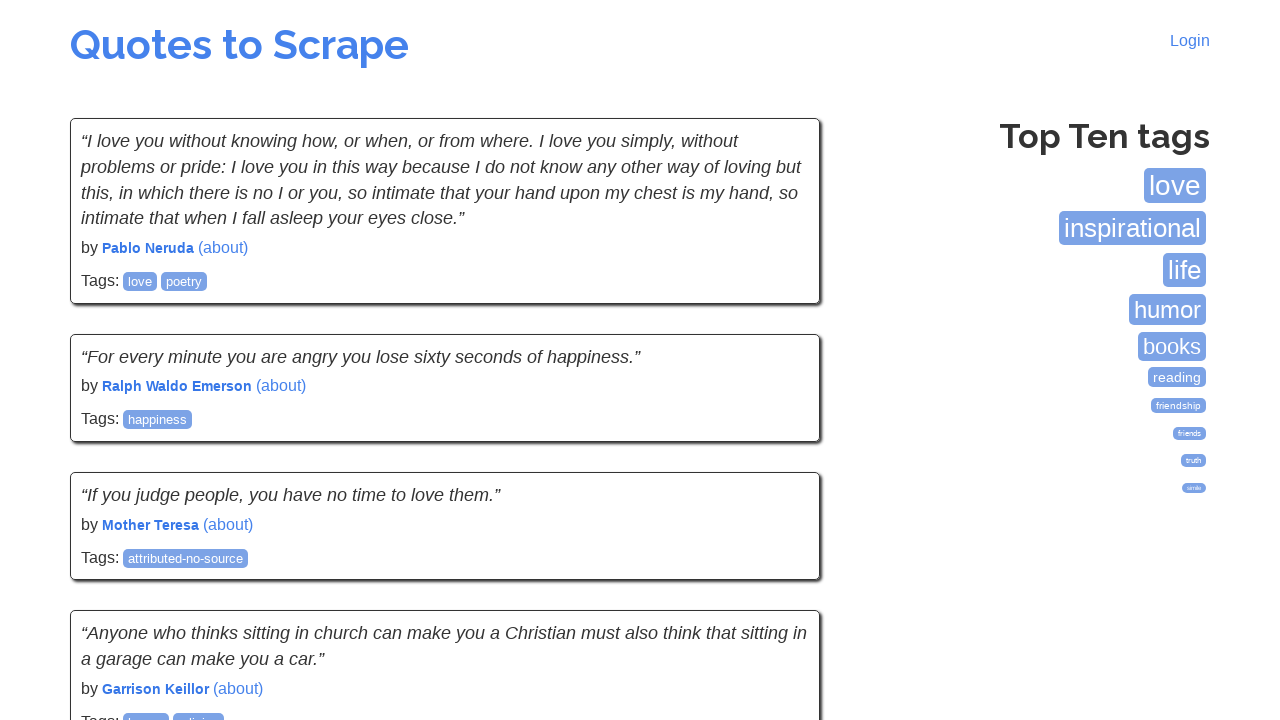

Quote text element is visible on page 3
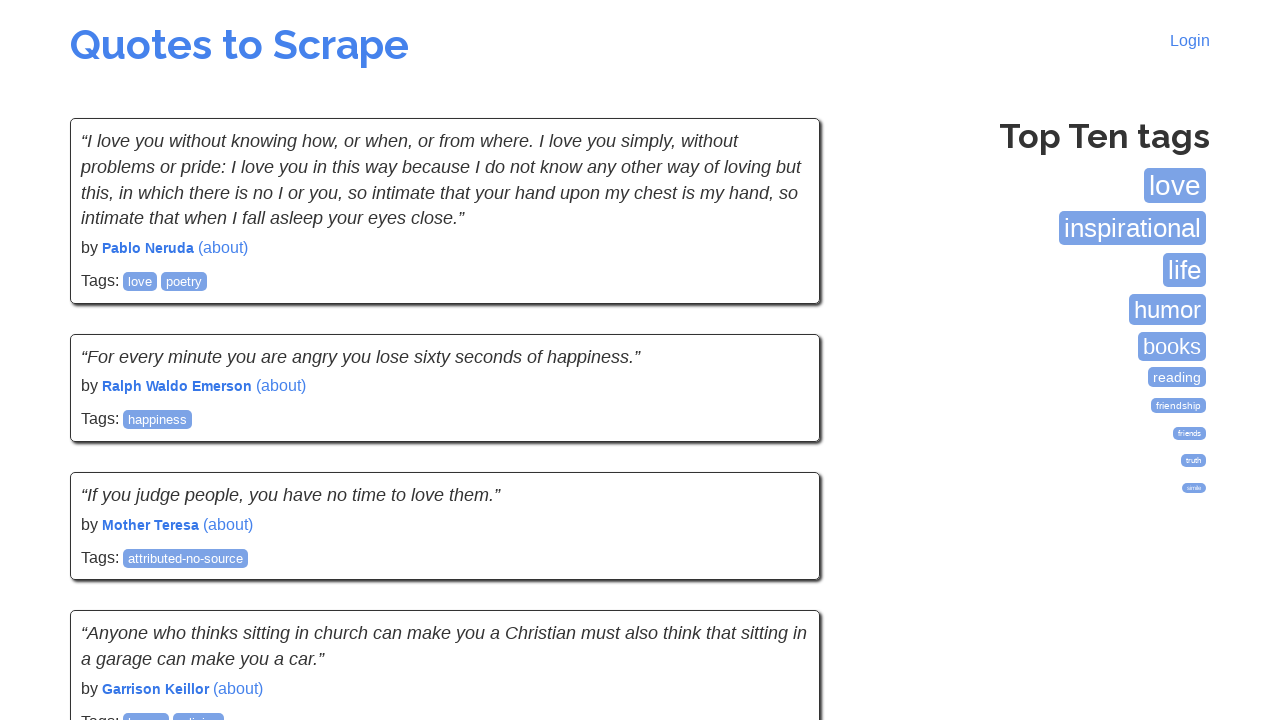

Quote author element is visible on page 3
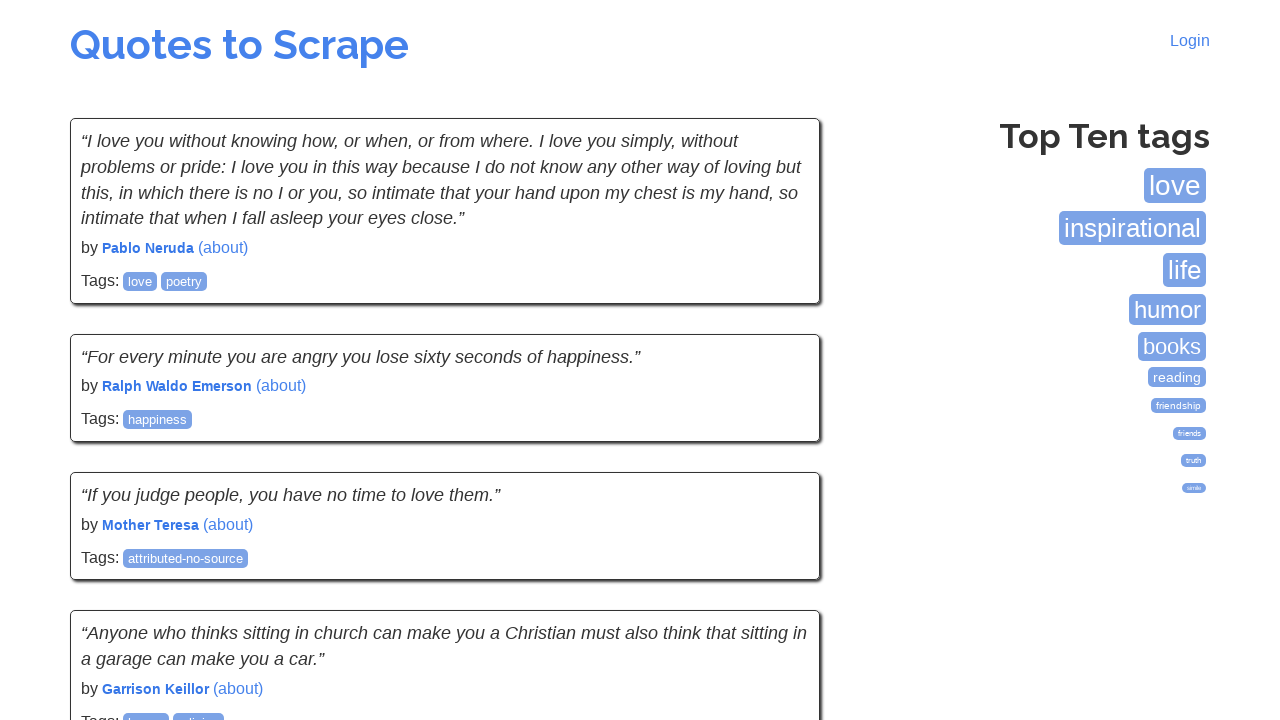

Navigated to page 4 of quotes website
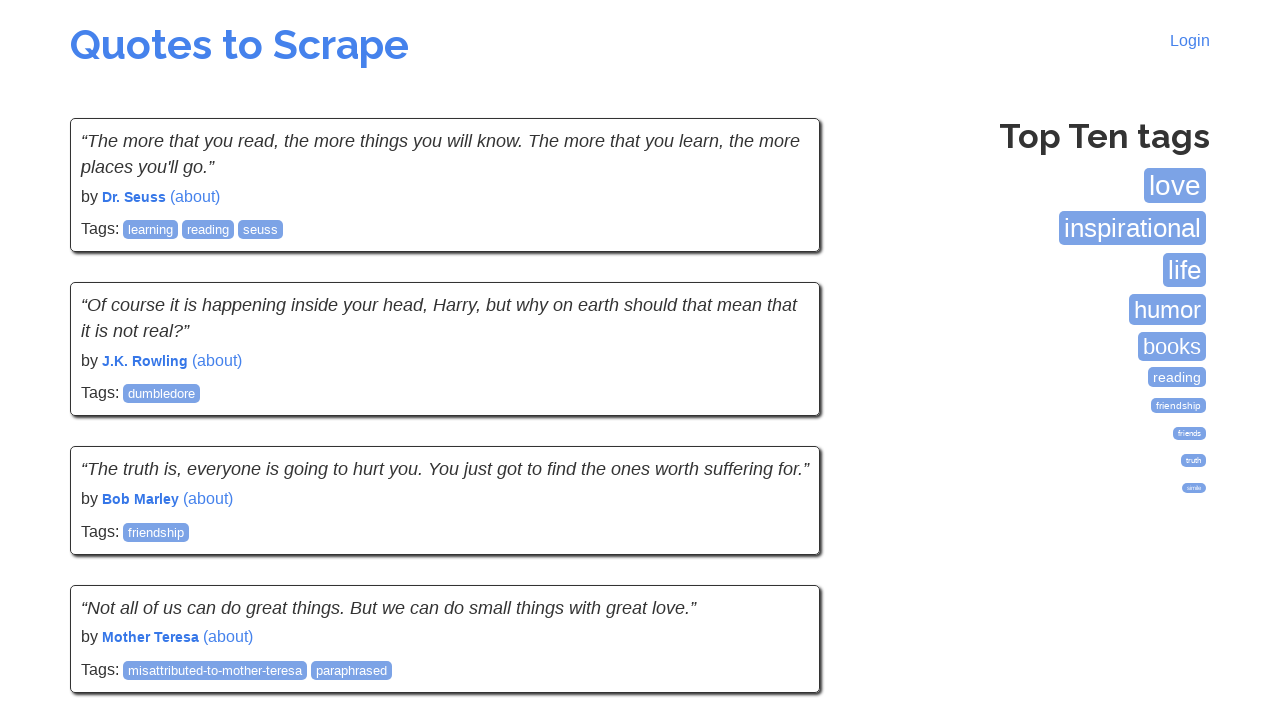

Quote elements loaded on page 4
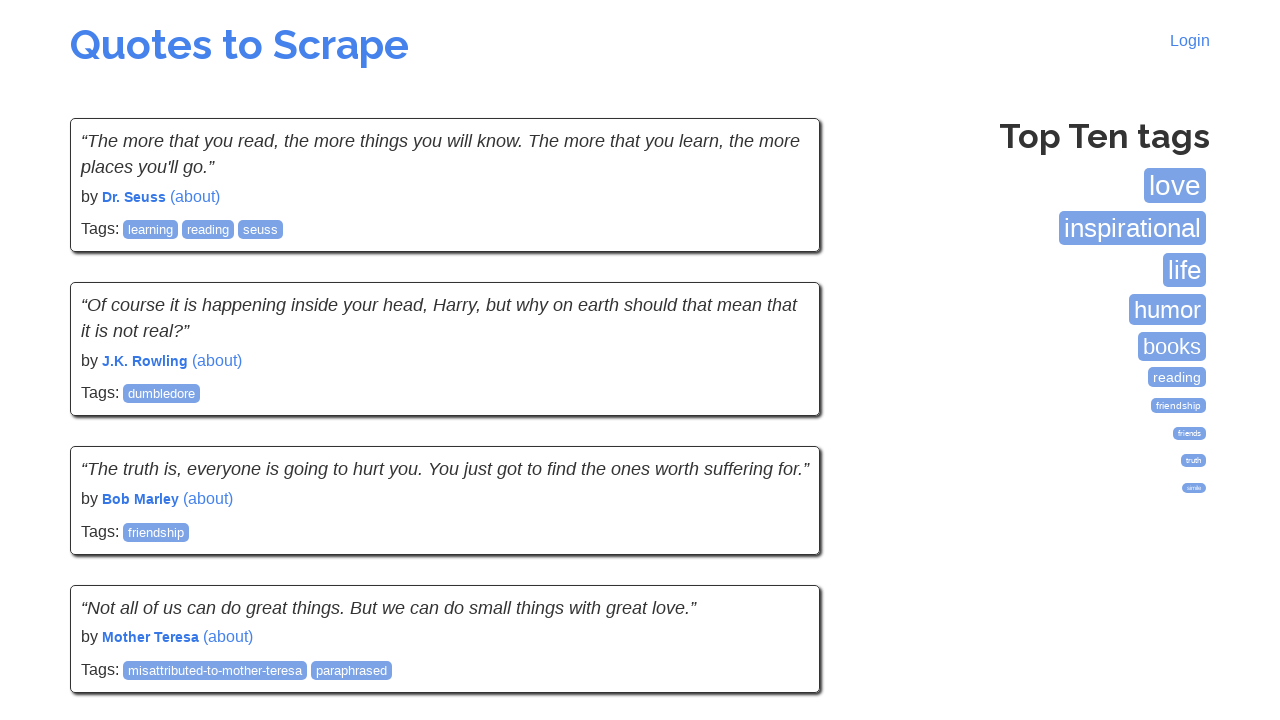

First quote element is visible on page 4
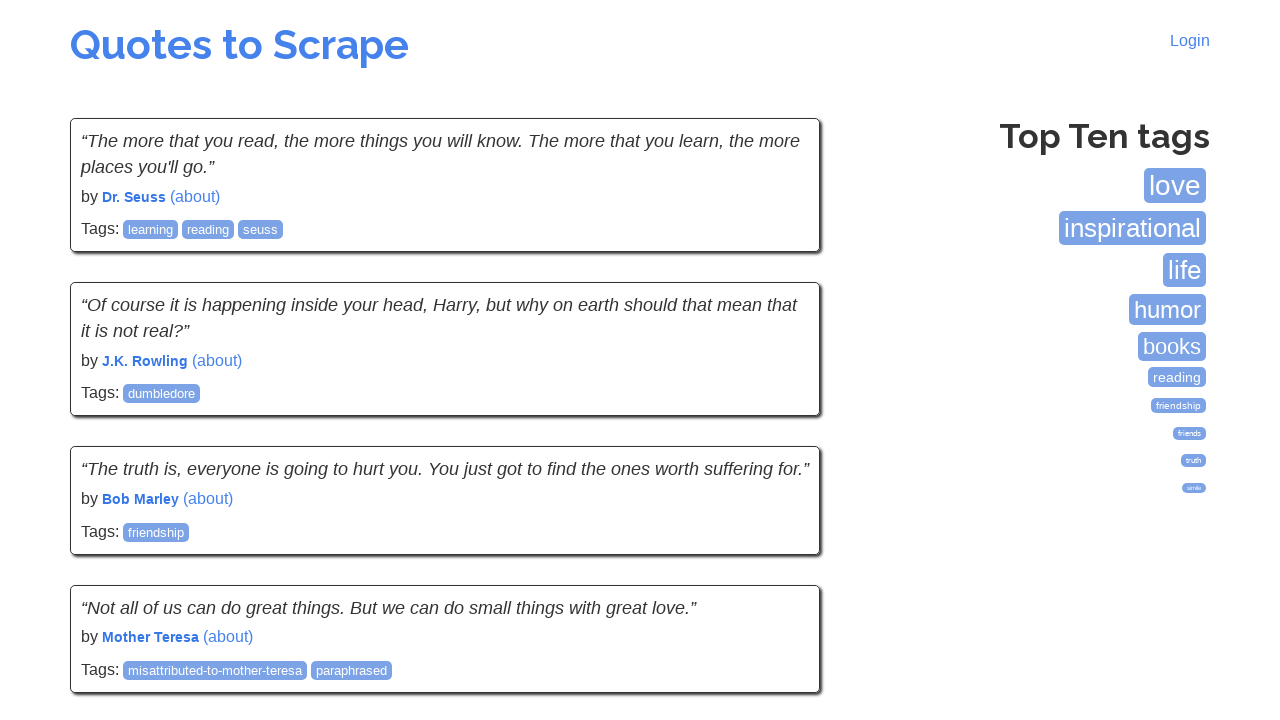

Quote text element is visible on page 4
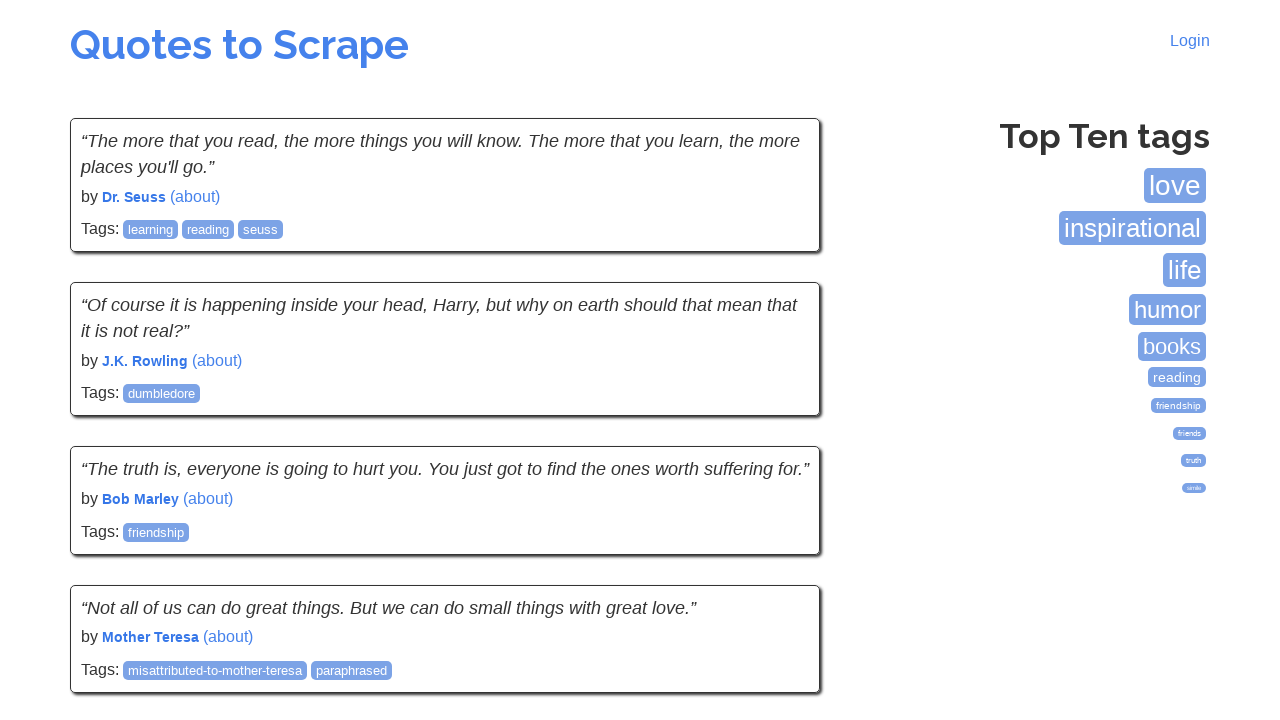

Quote author element is visible on page 4
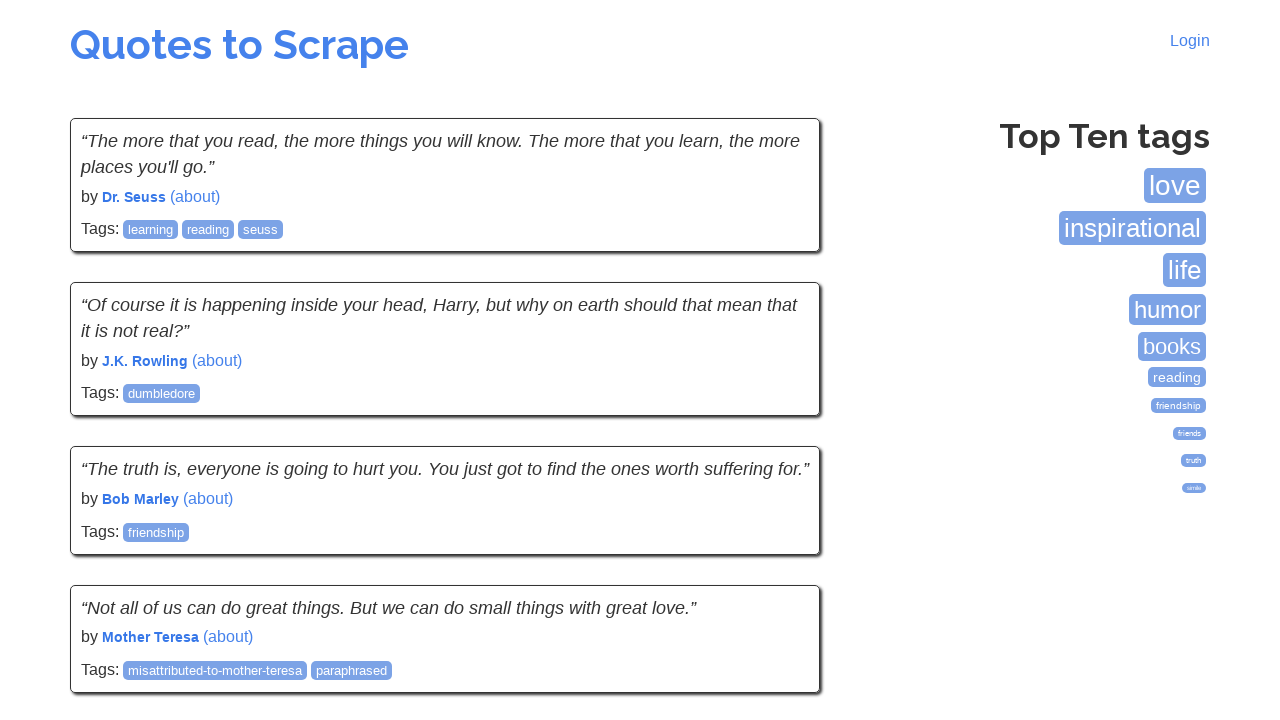

Navigated to page 5 of quotes website
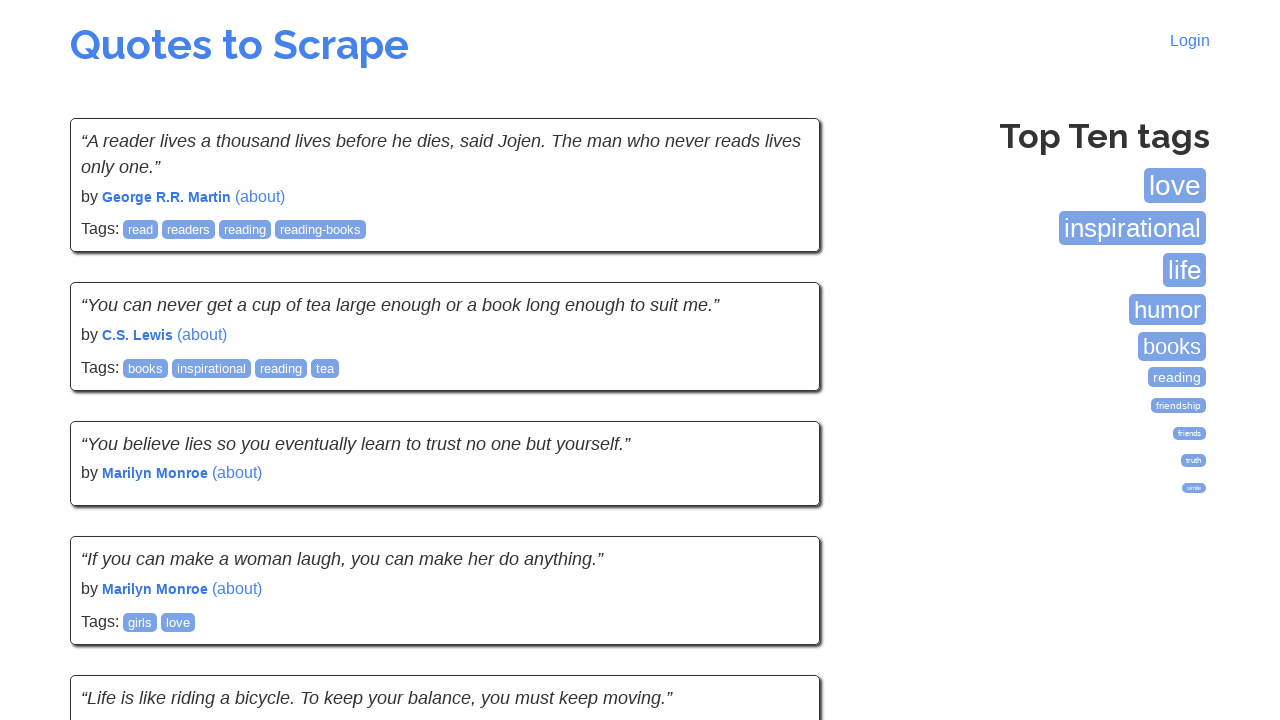

Quote elements loaded on page 5
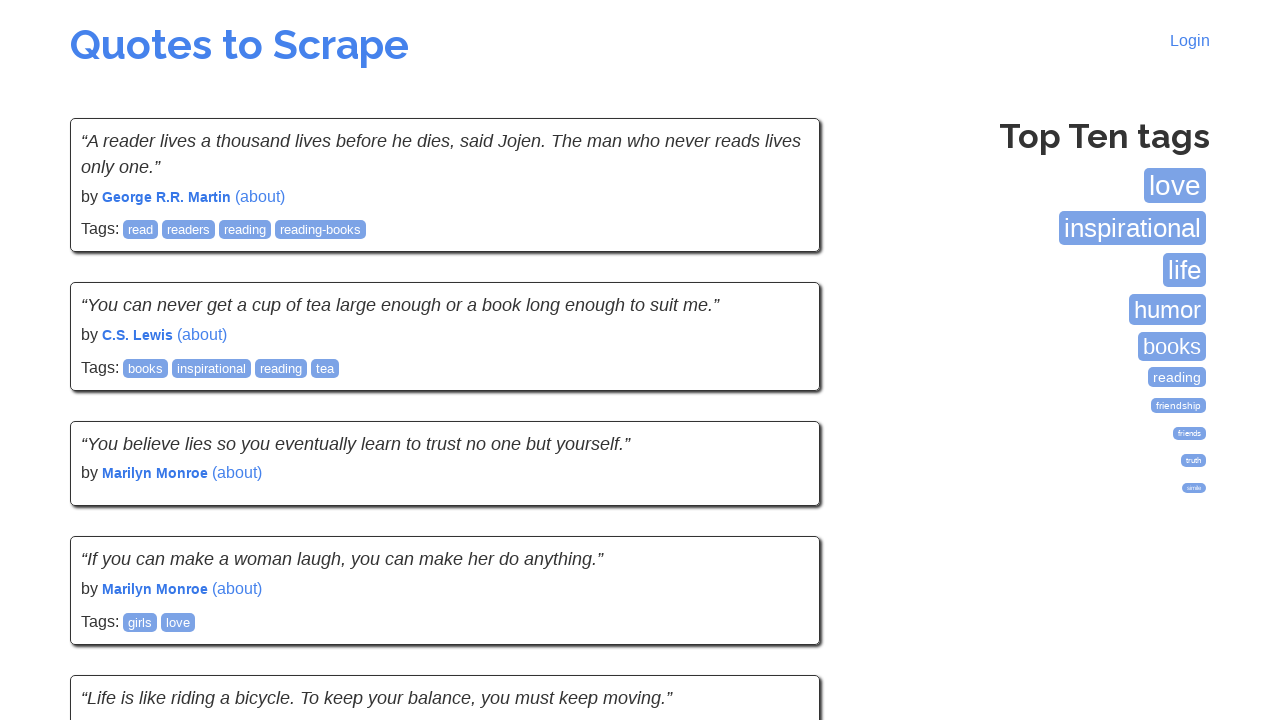

First quote element is visible on page 5
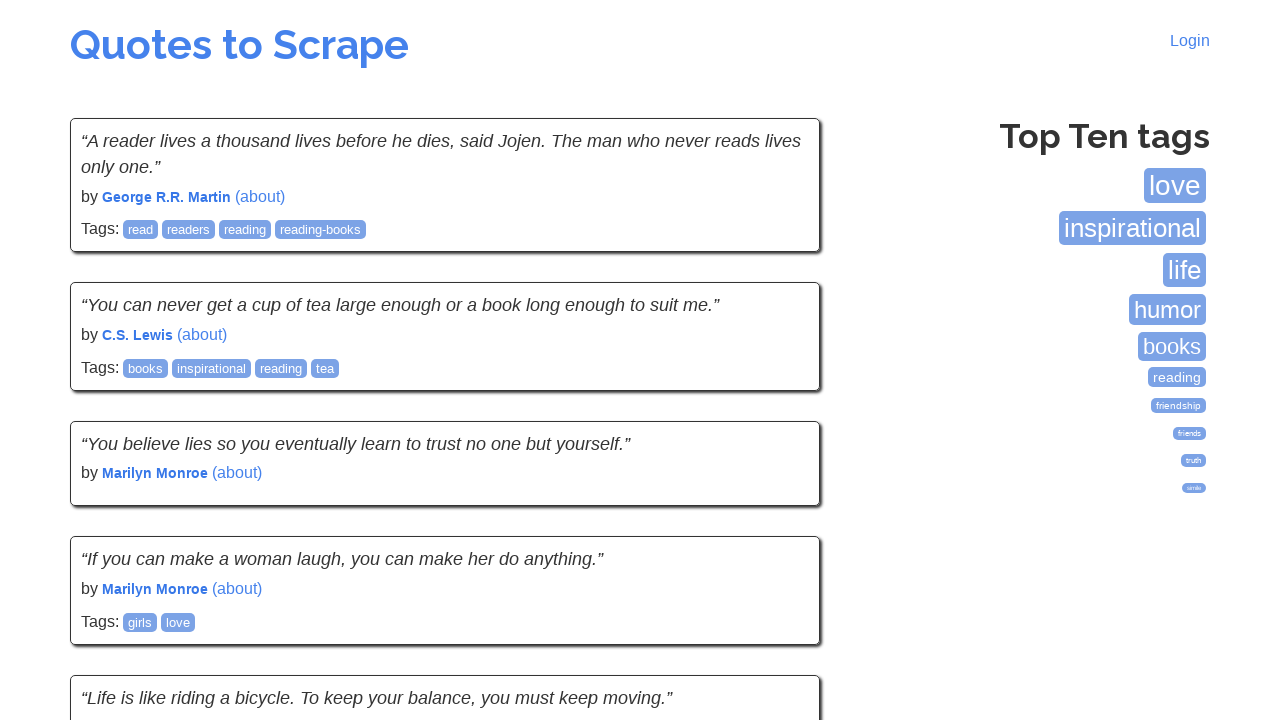

Quote text element is visible on page 5
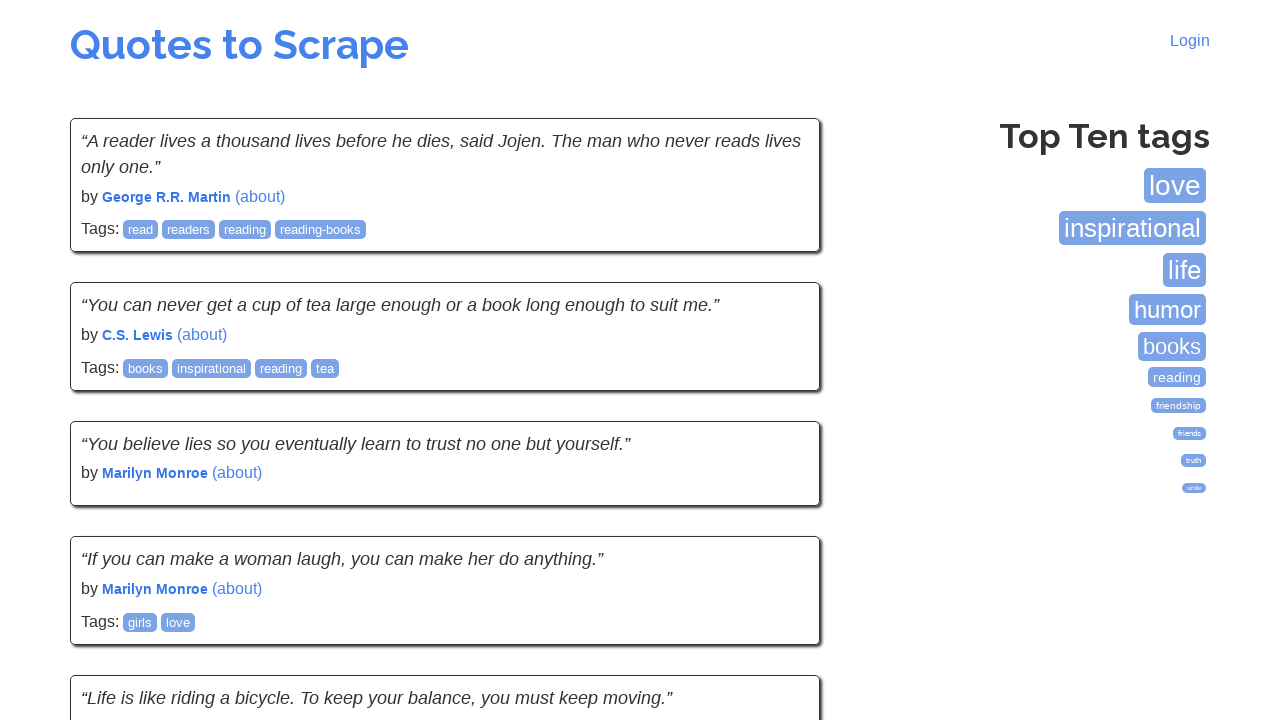

Quote author element is visible on page 5
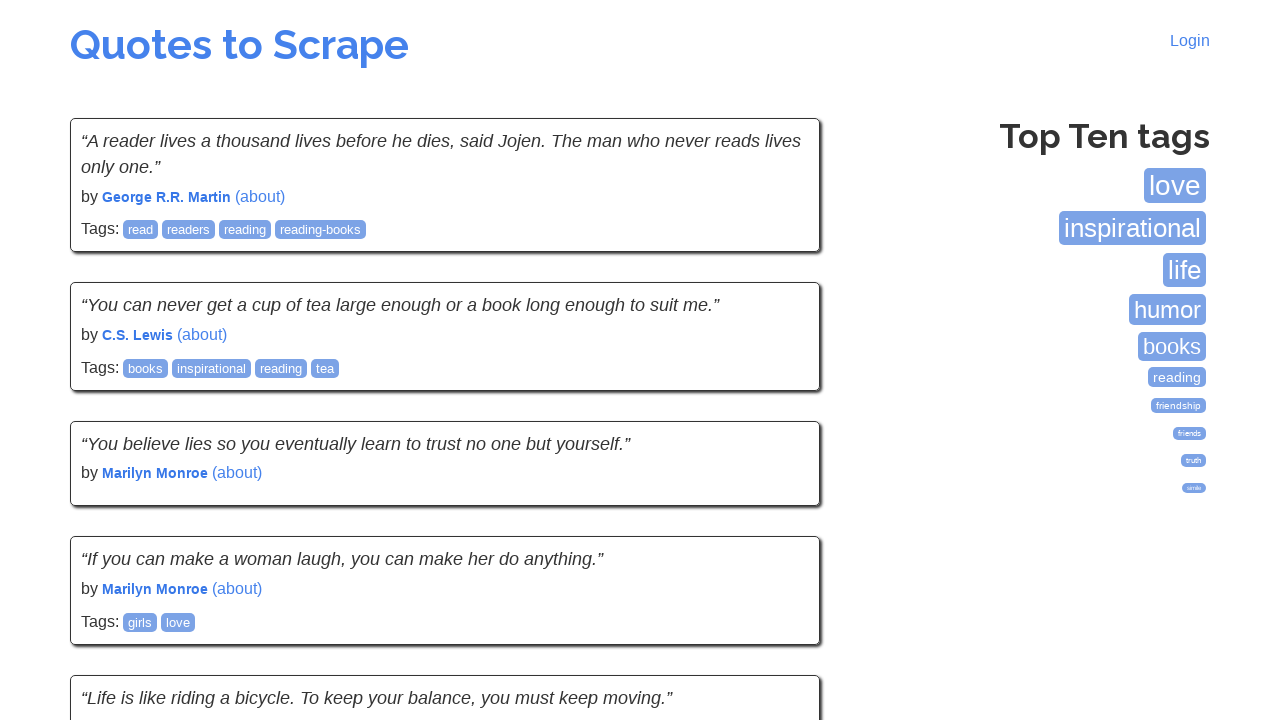

Navigated to page 6 of quotes website
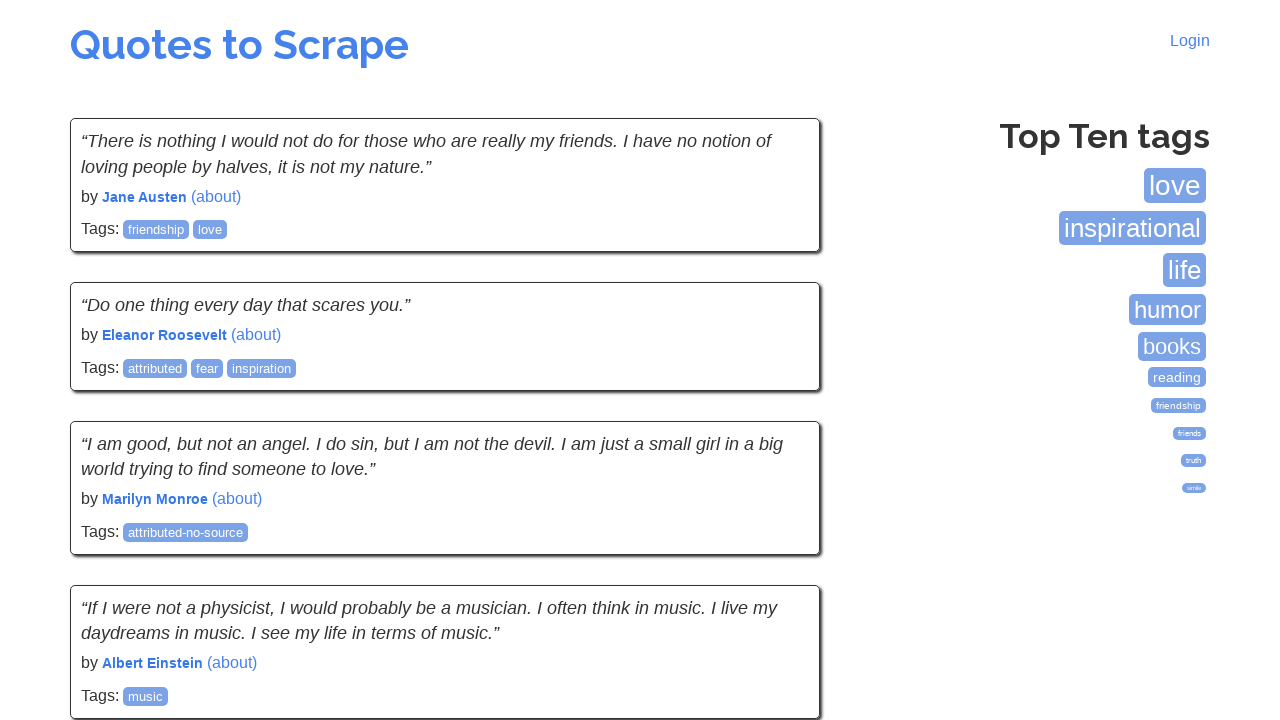

Quote elements loaded on page 6
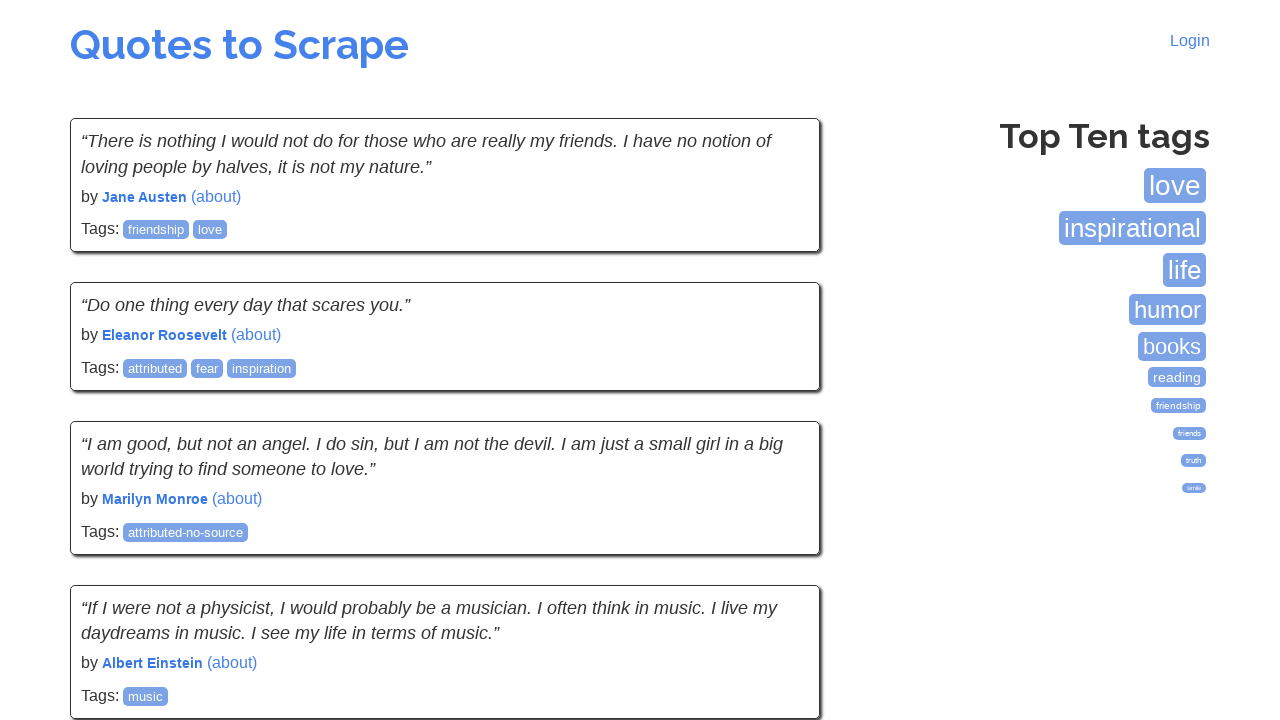

First quote element is visible on page 6
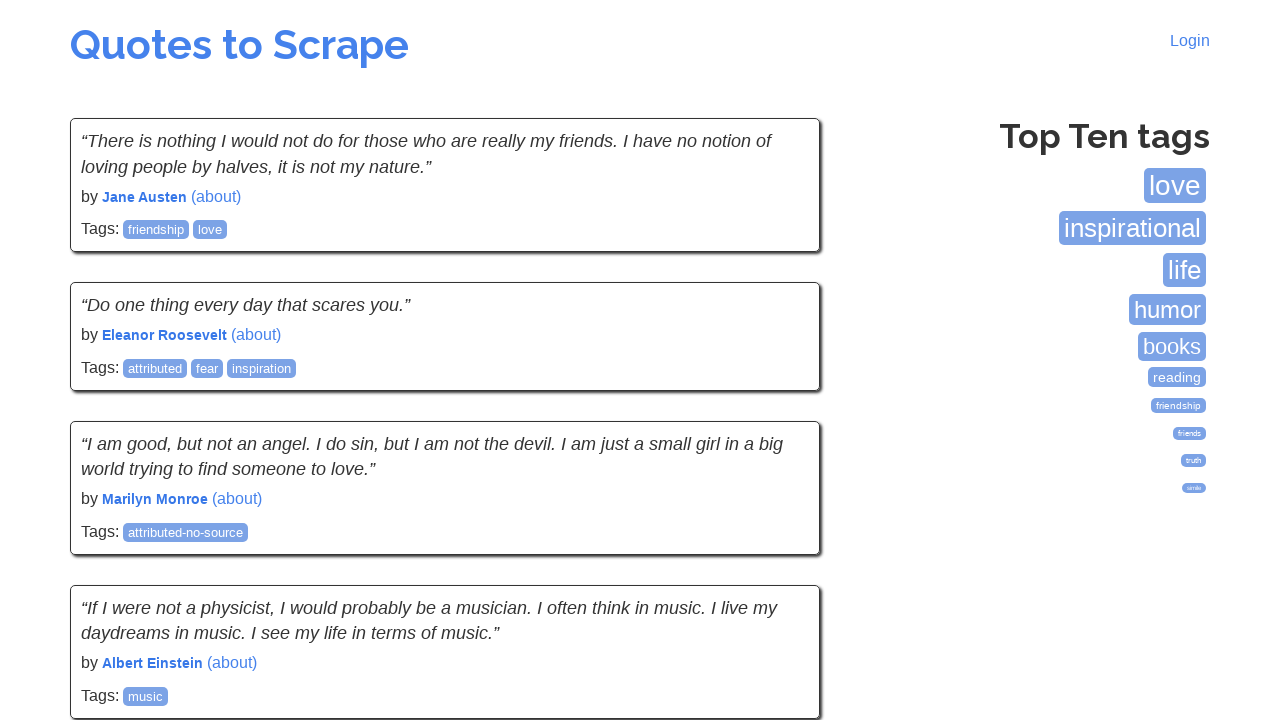

Quote text element is visible on page 6
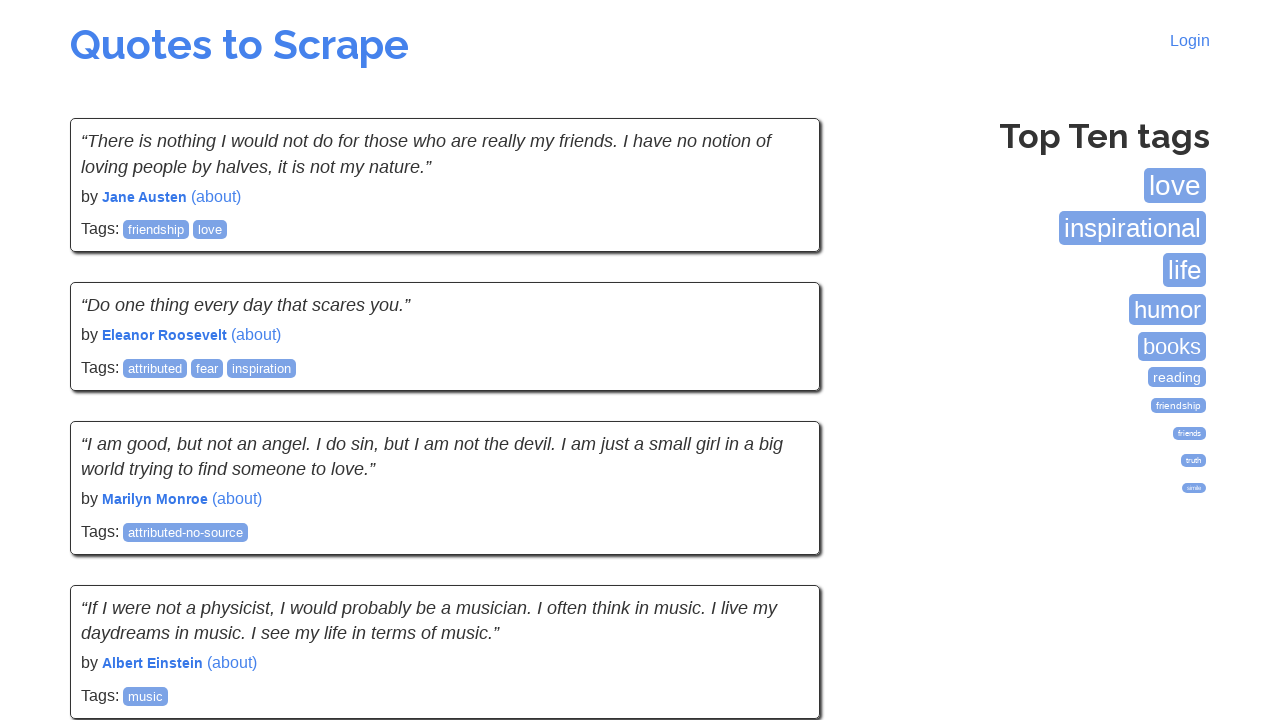

Quote author element is visible on page 6
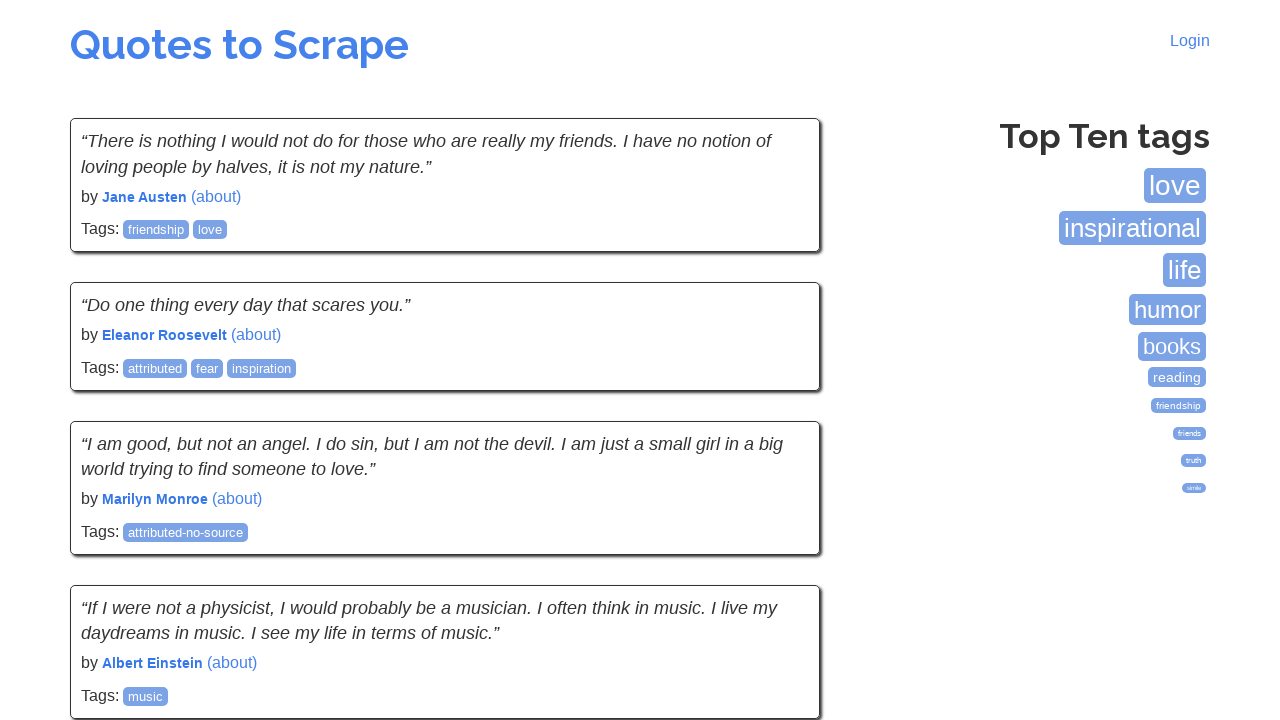

Navigated to page 7 of quotes website
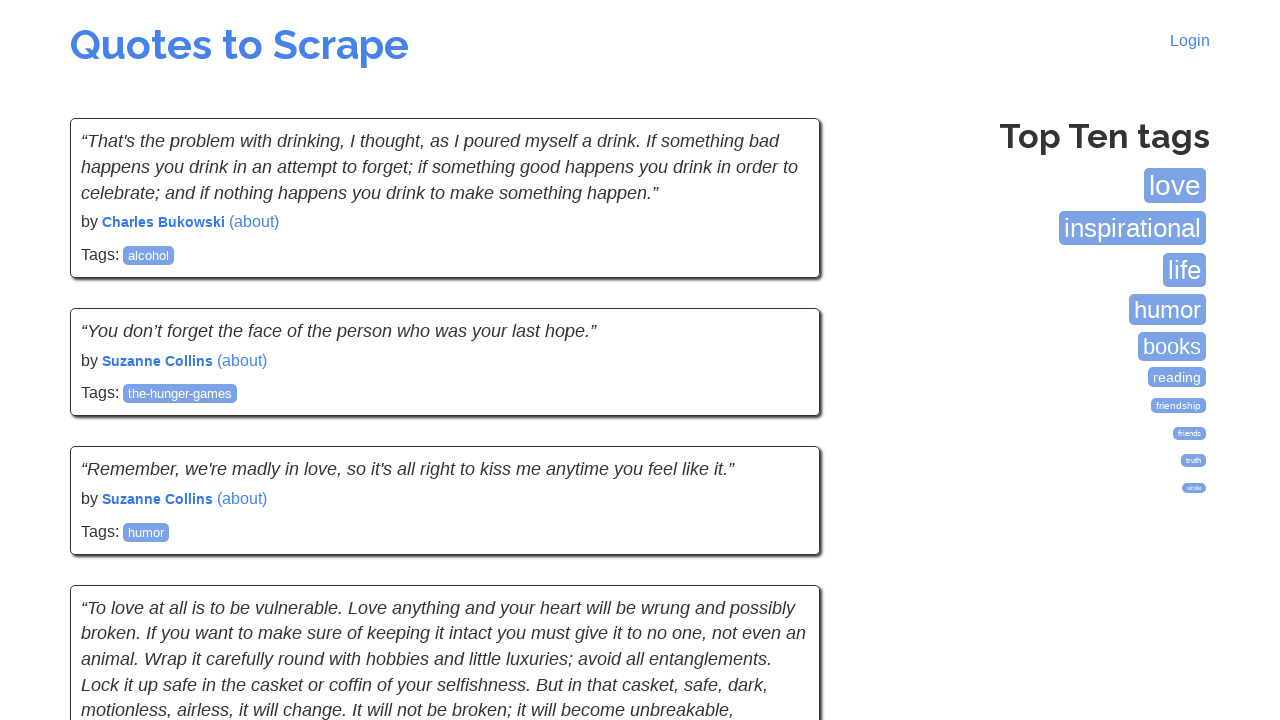

Quote elements loaded on page 7
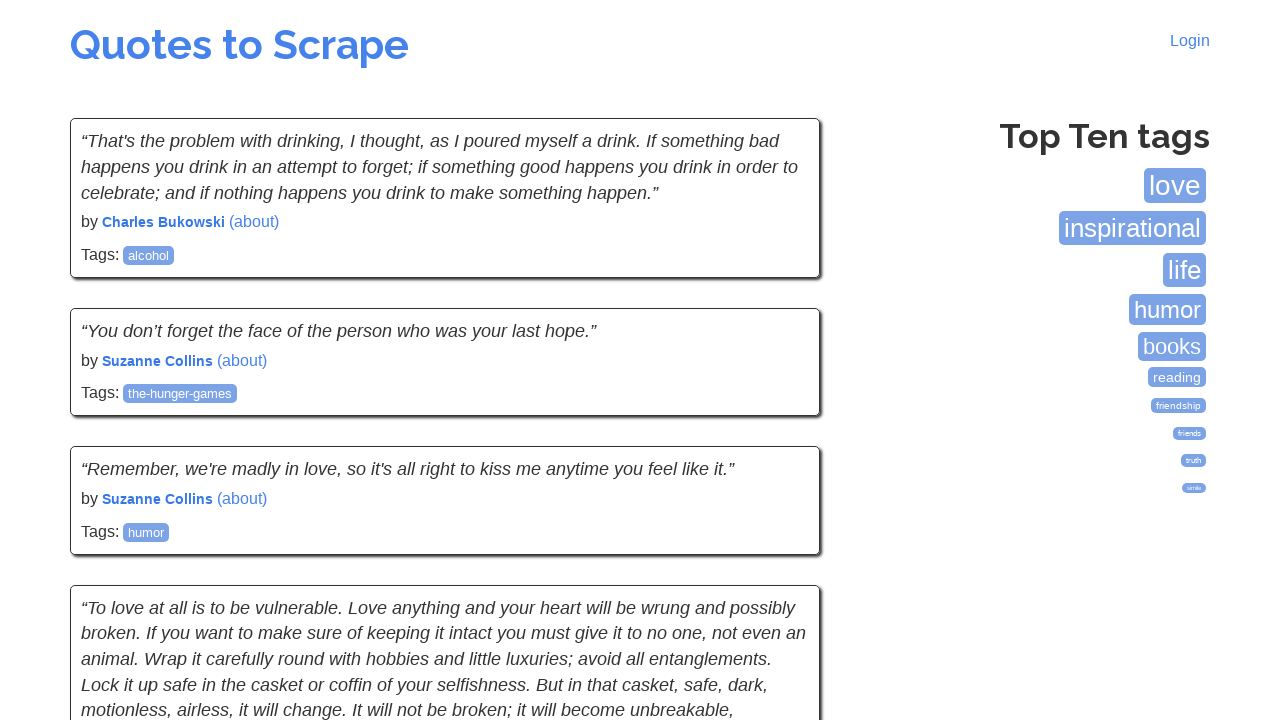

First quote element is visible on page 7
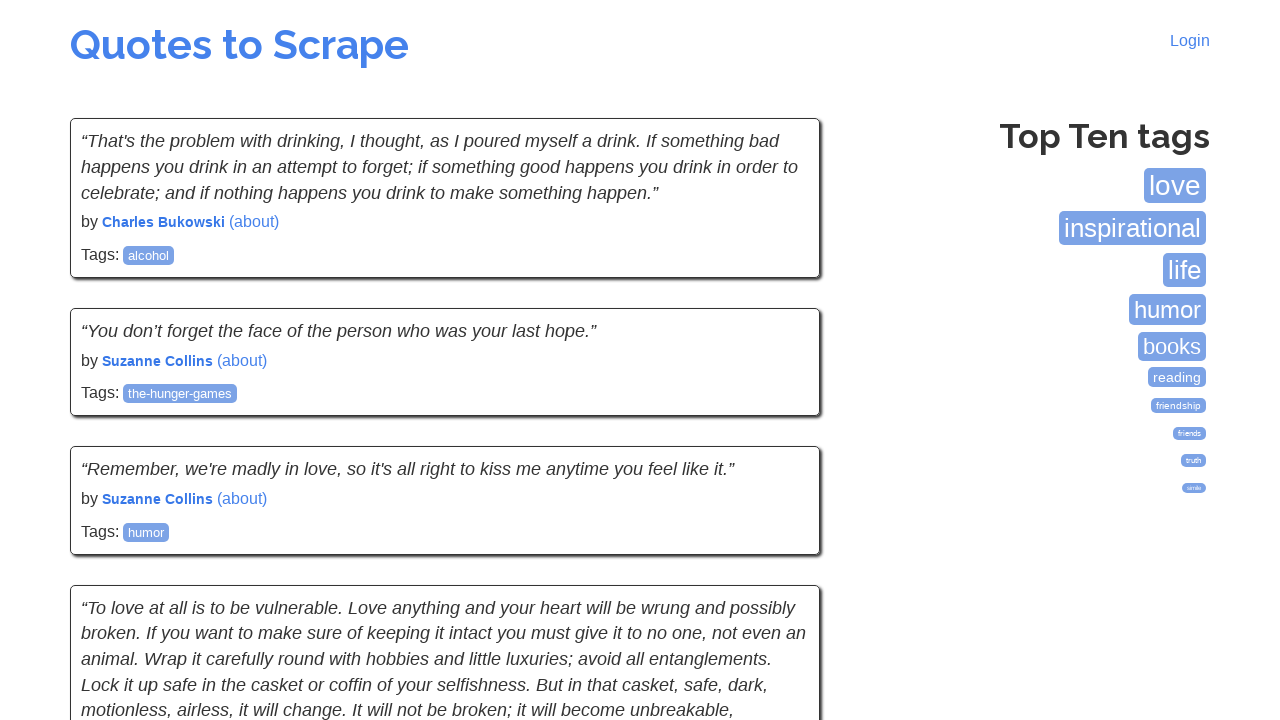

Quote text element is visible on page 7
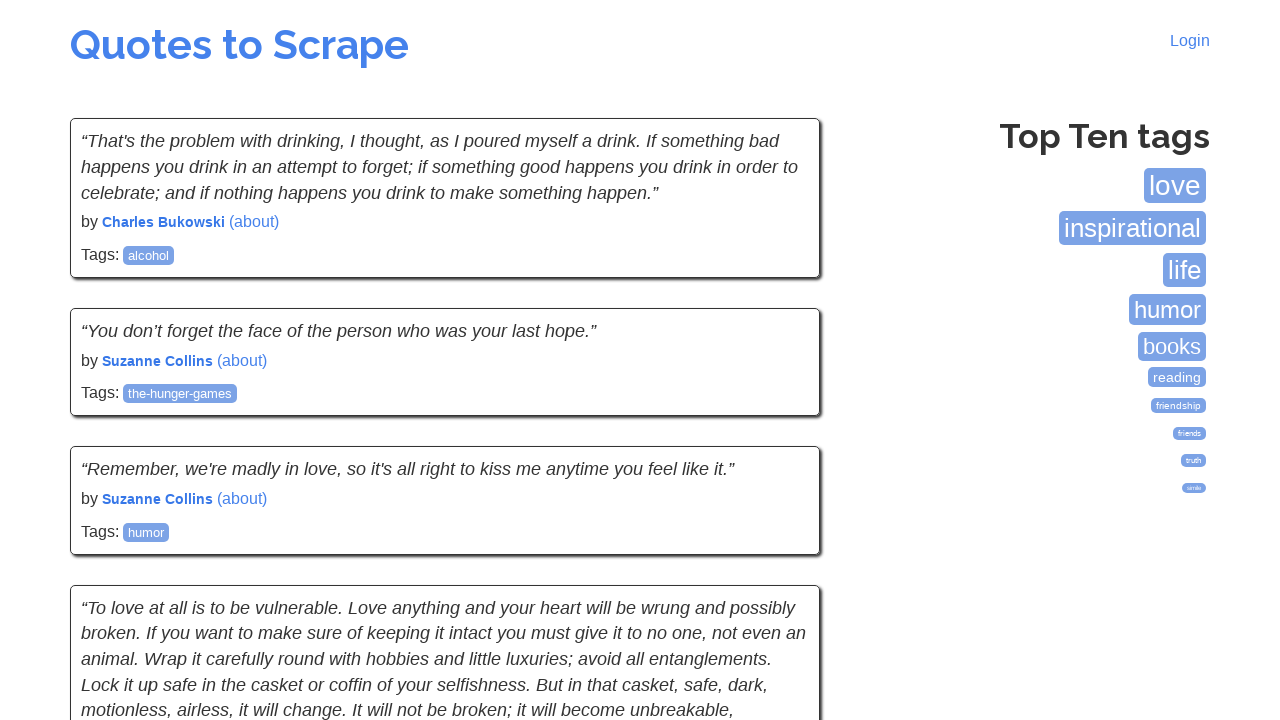

Quote author element is visible on page 7
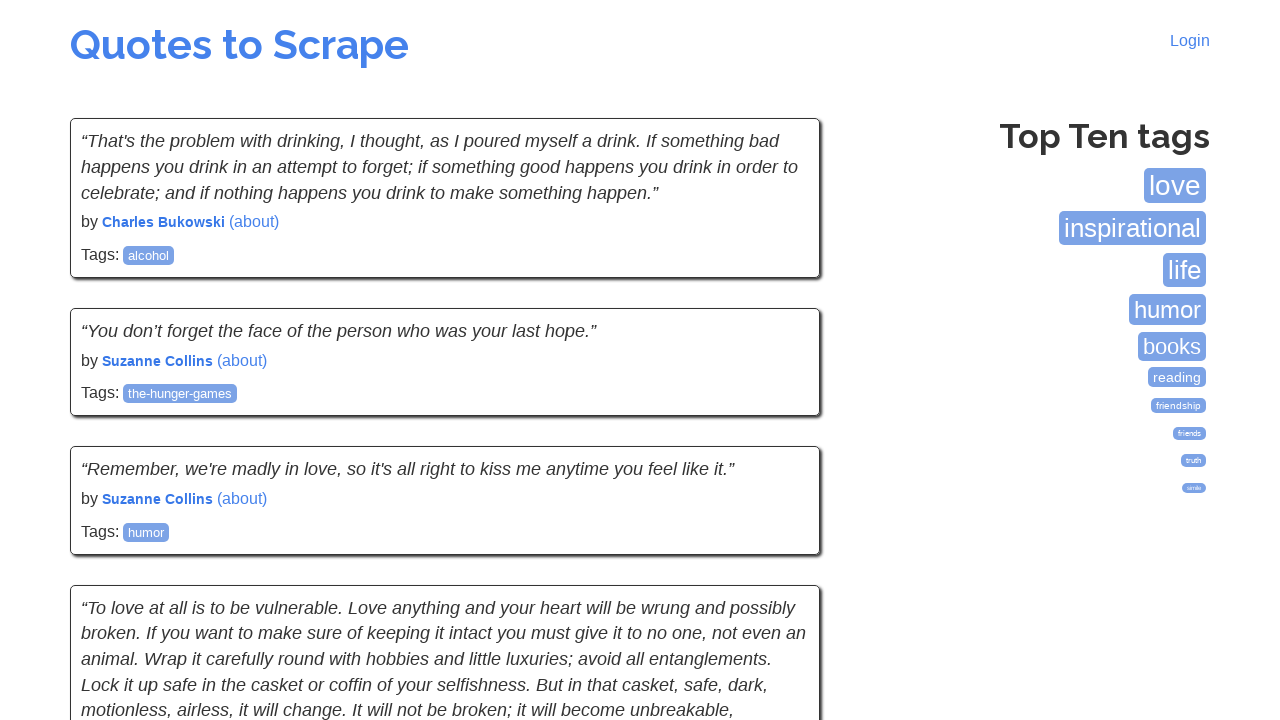

Navigated to page 8 of quotes website
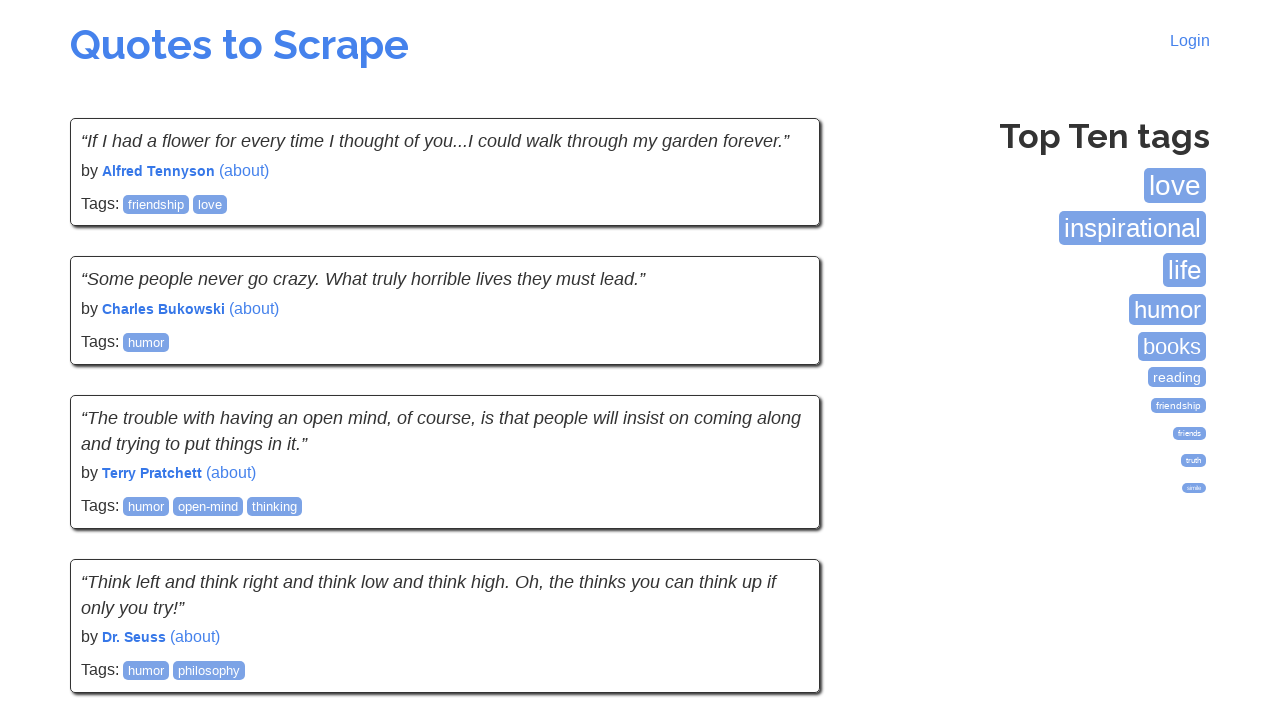

Quote elements loaded on page 8
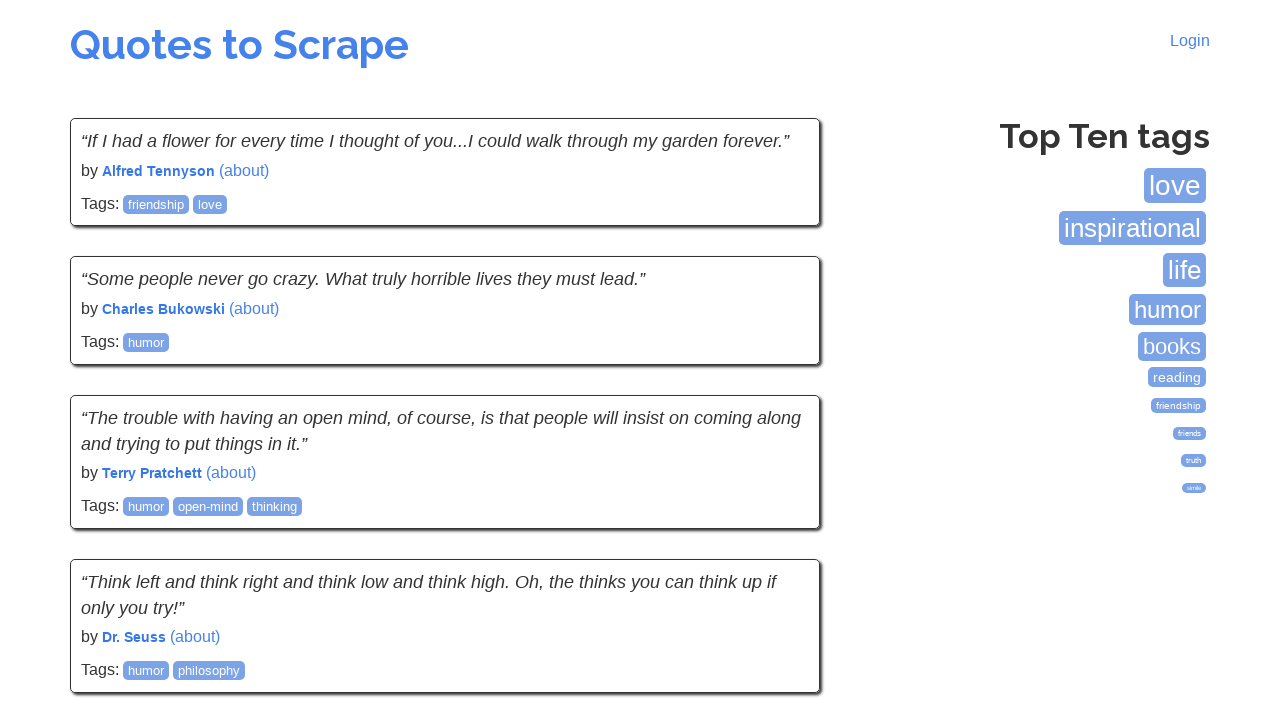

First quote element is visible on page 8
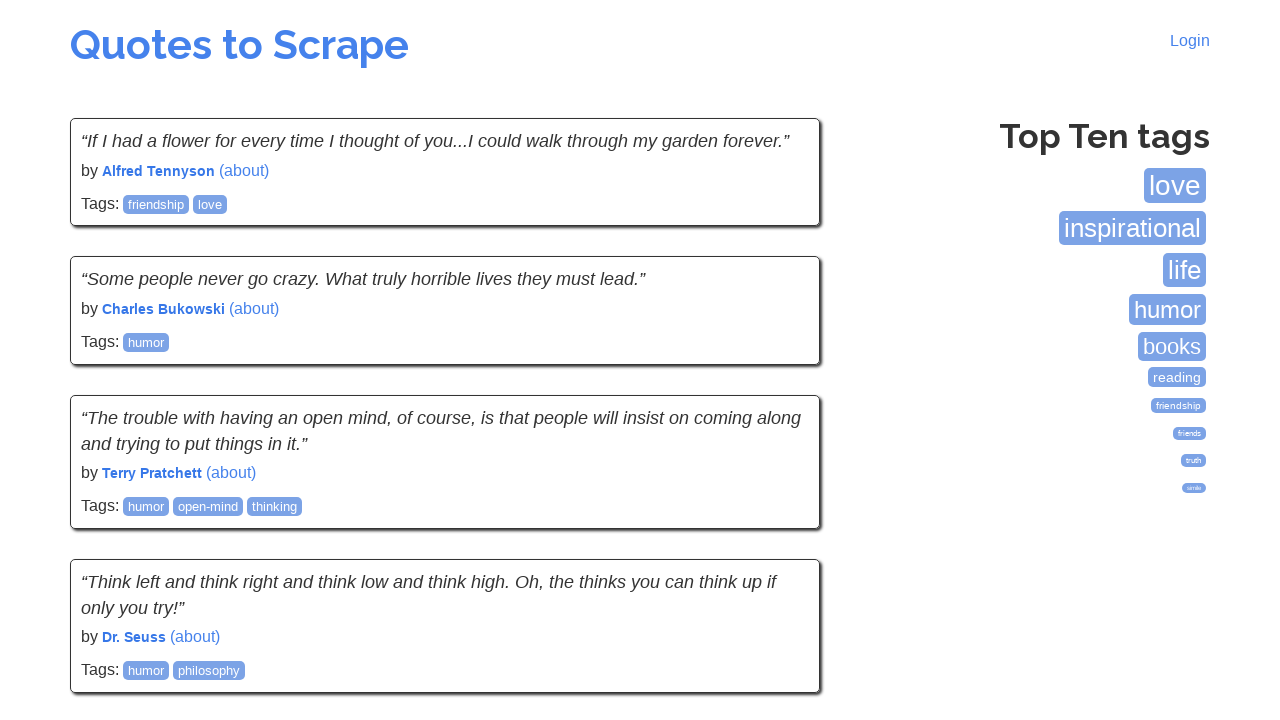

Quote text element is visible on page 8
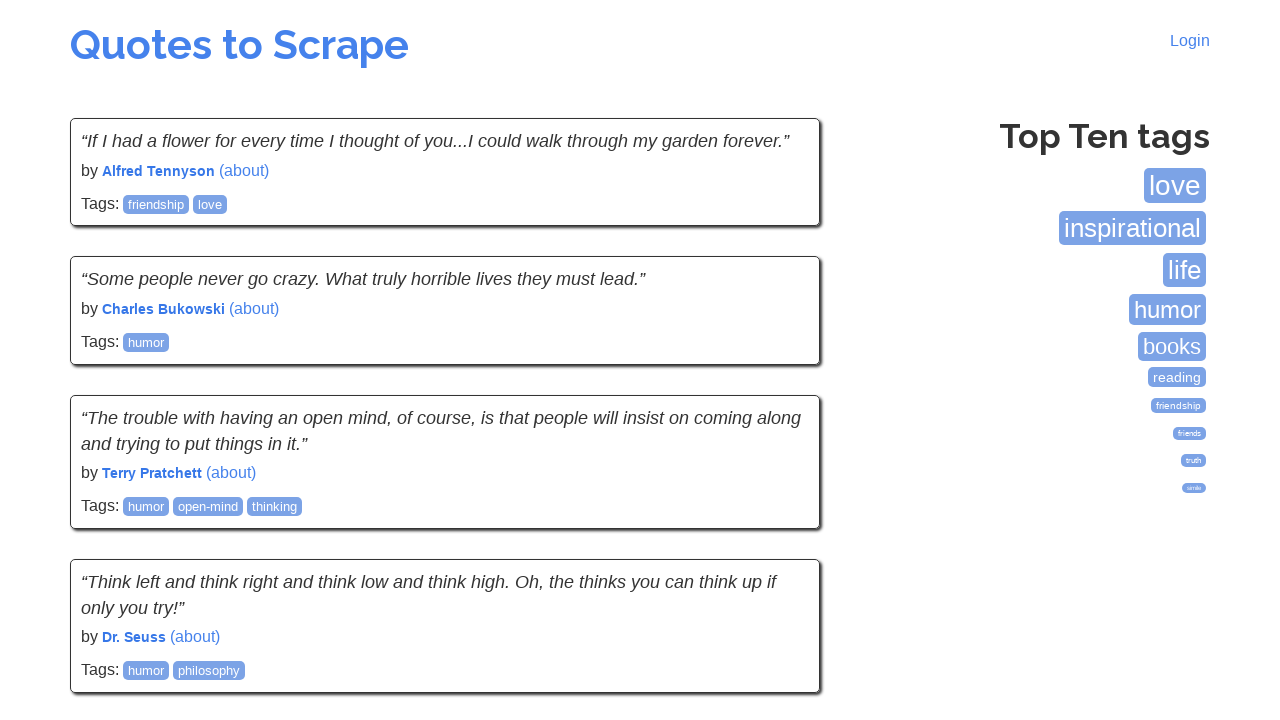

Quote author element is visible on page 8
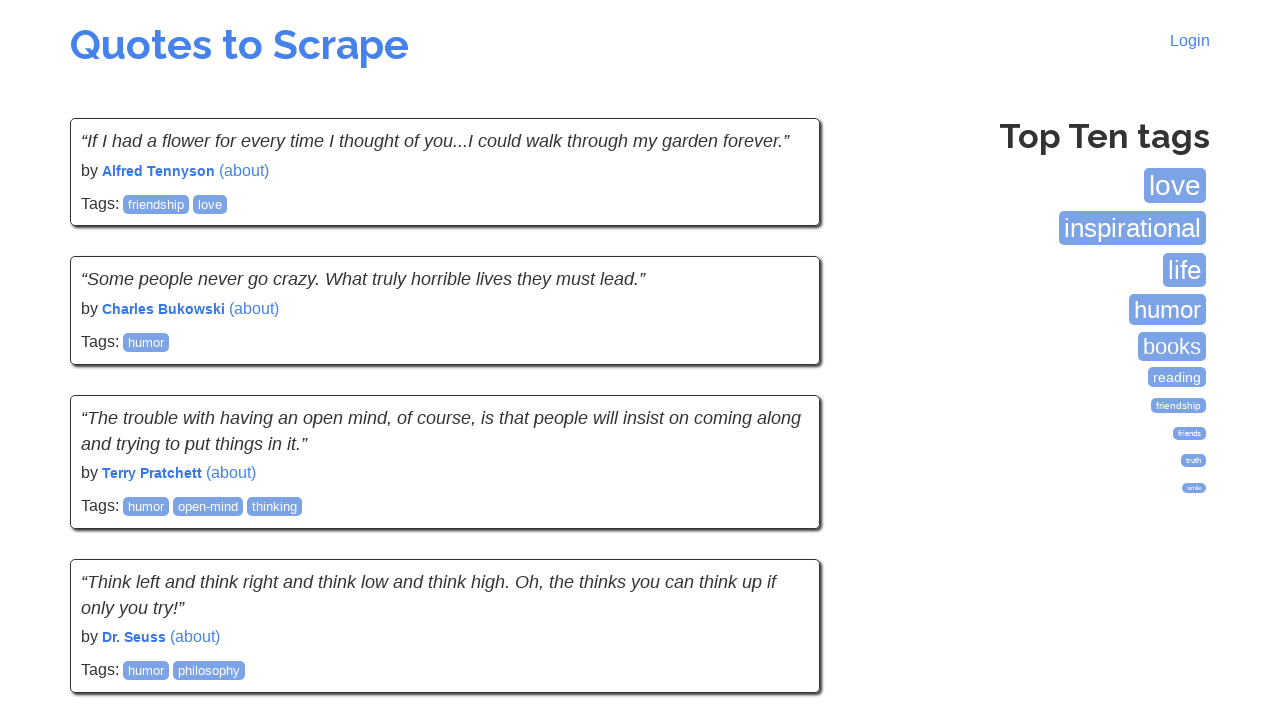

Navigated to page 9 of quotes website
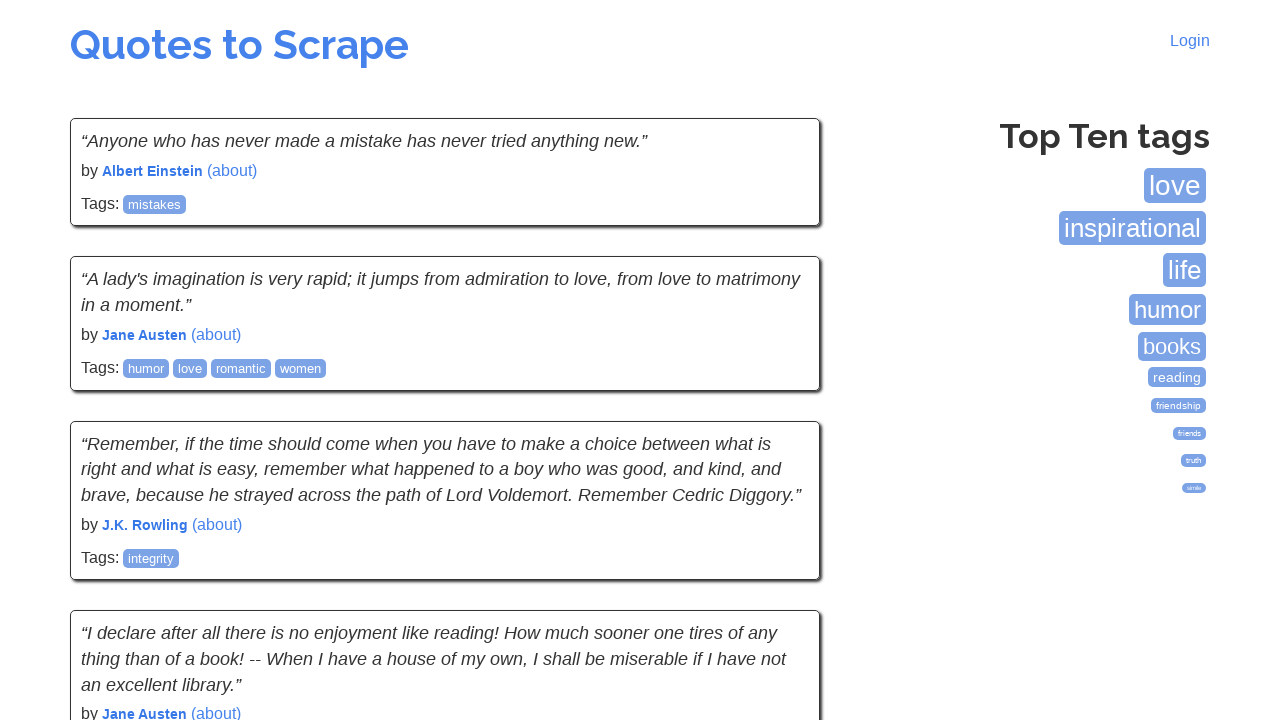

Quote elements loaded on page 9
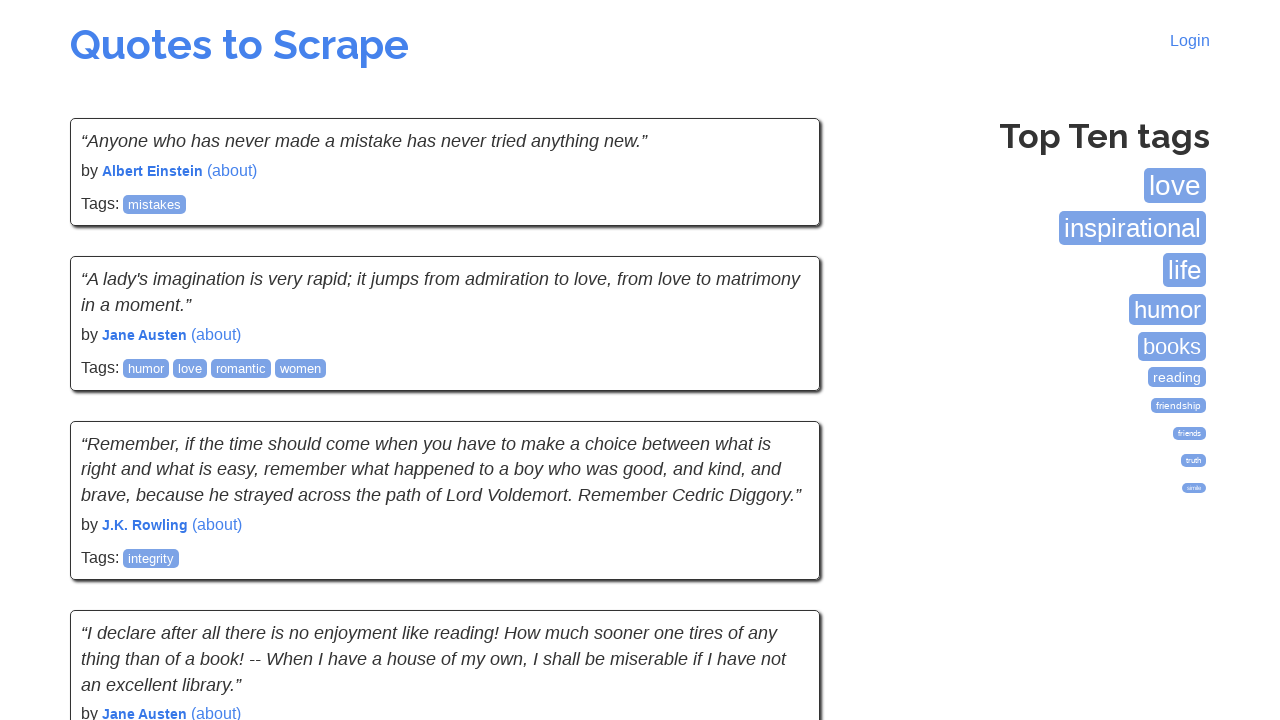

First quote element is visible on page 9
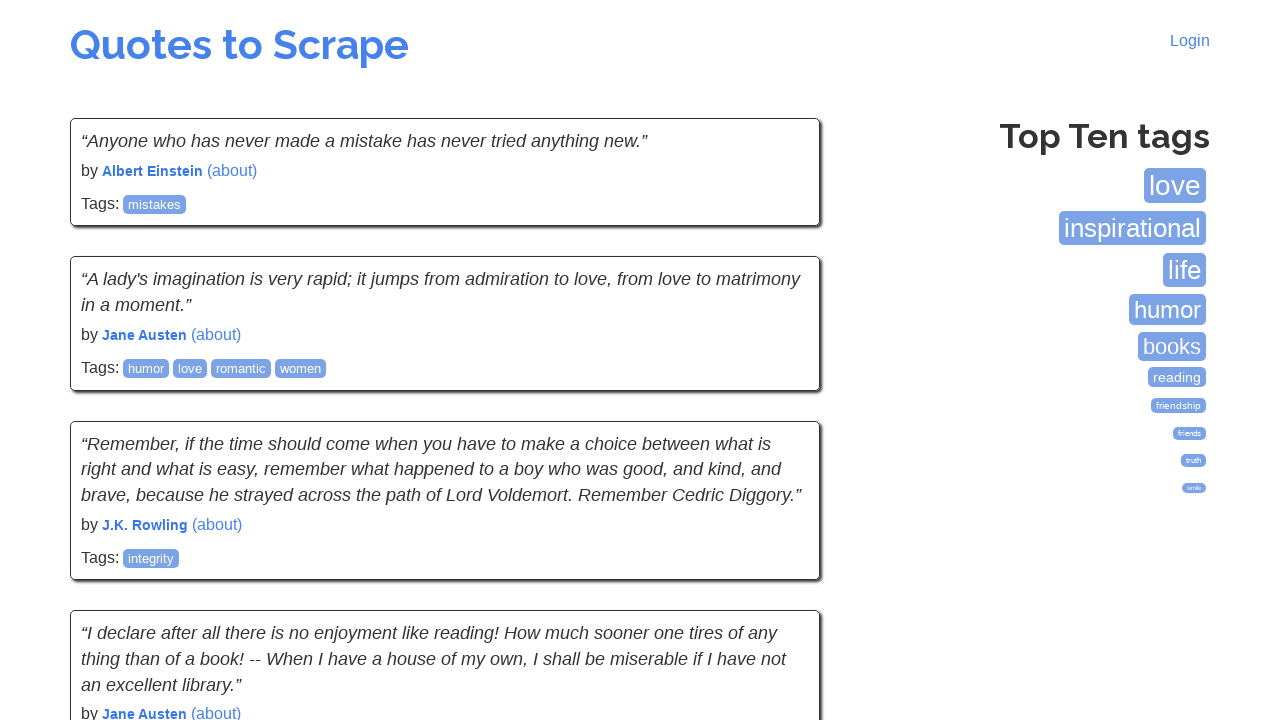

Quote text element is visible on page 9
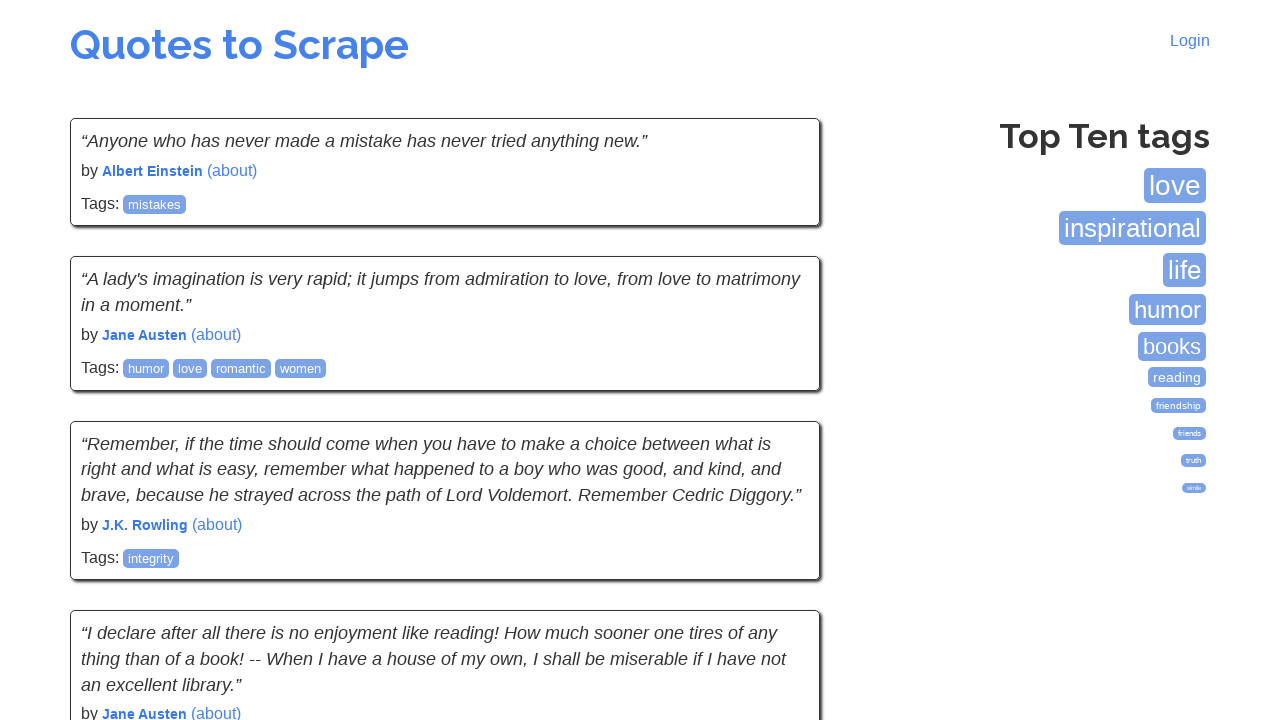

Quote author element is visible on page 9
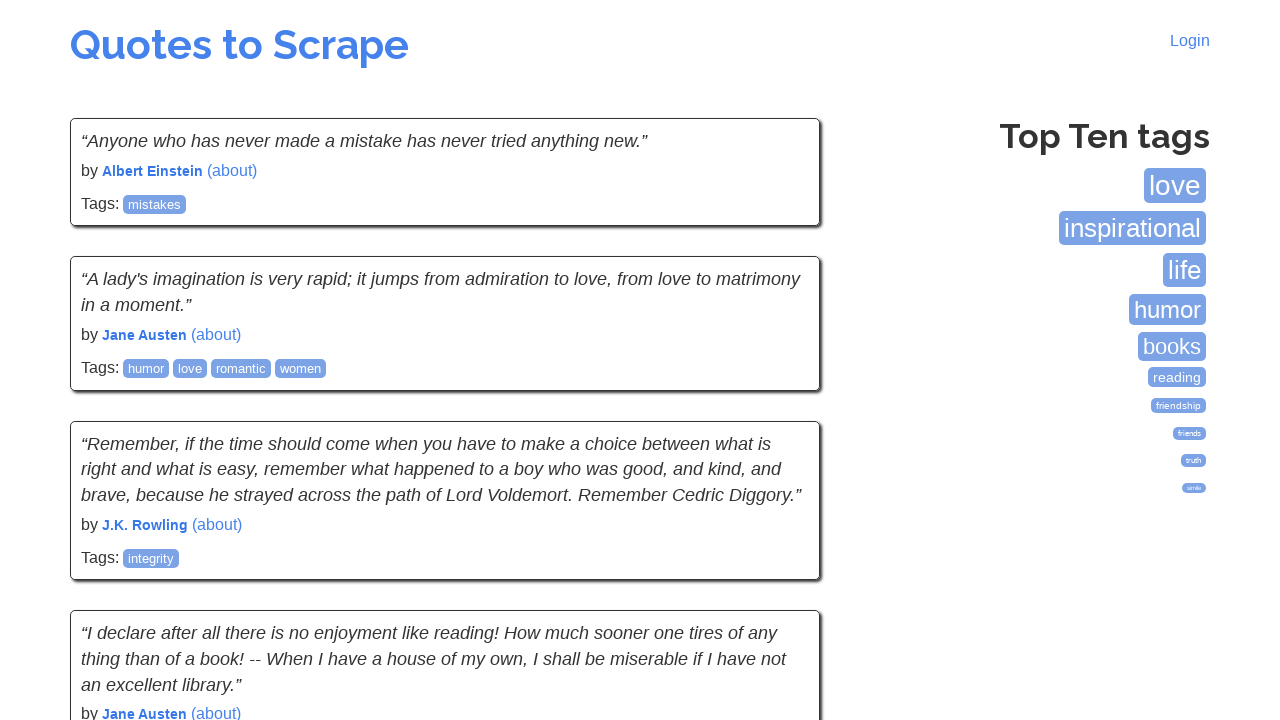

Navigated to page 10 of quotes website
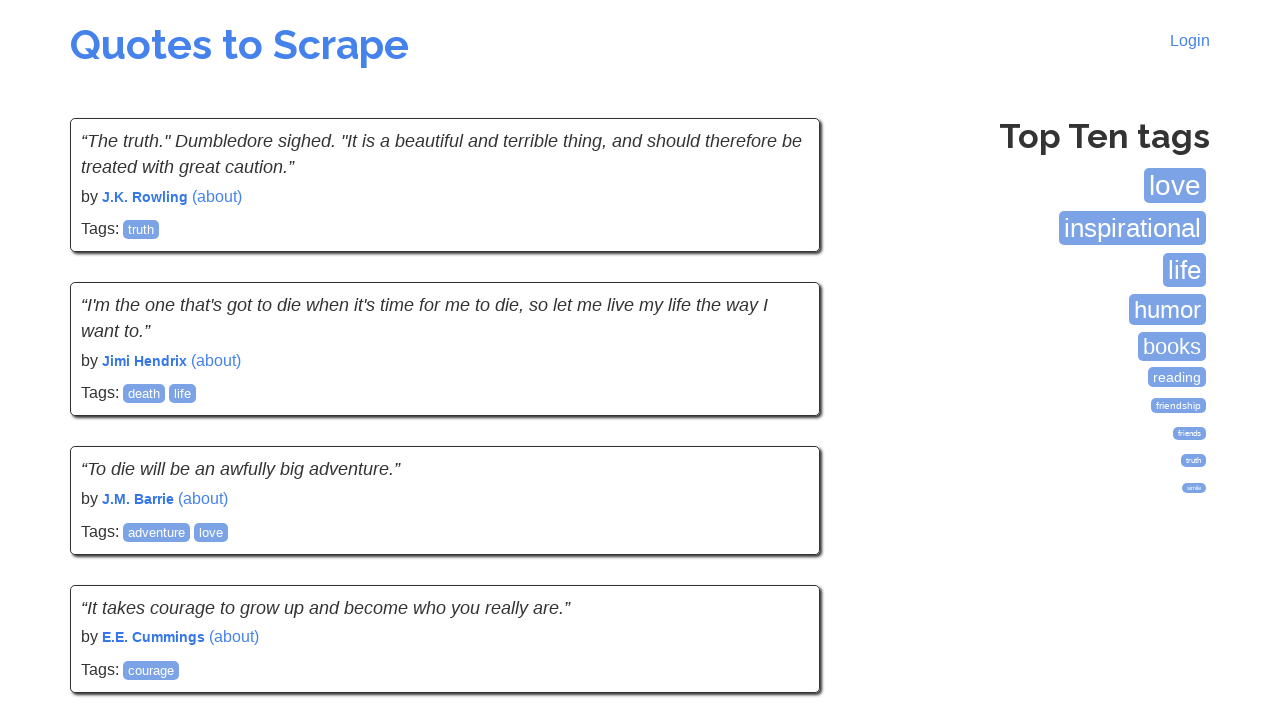

Quote elements loaded on page 10
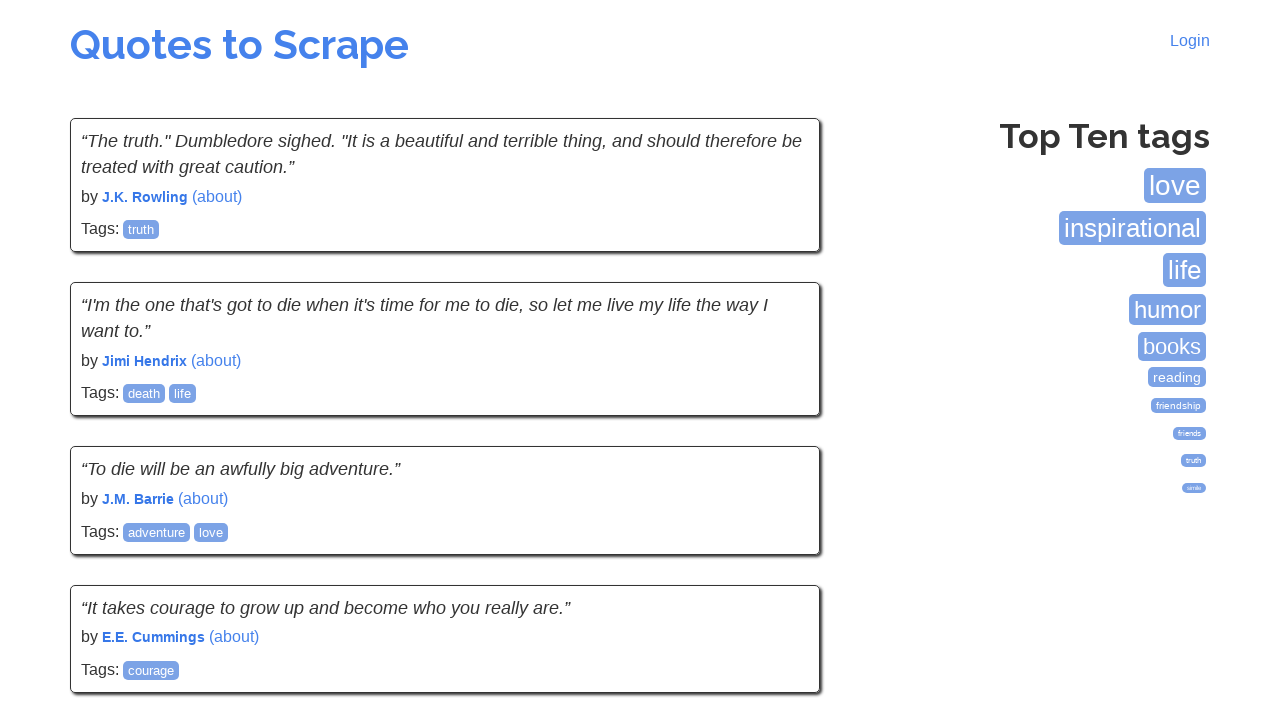

First quote element is visible on page 10
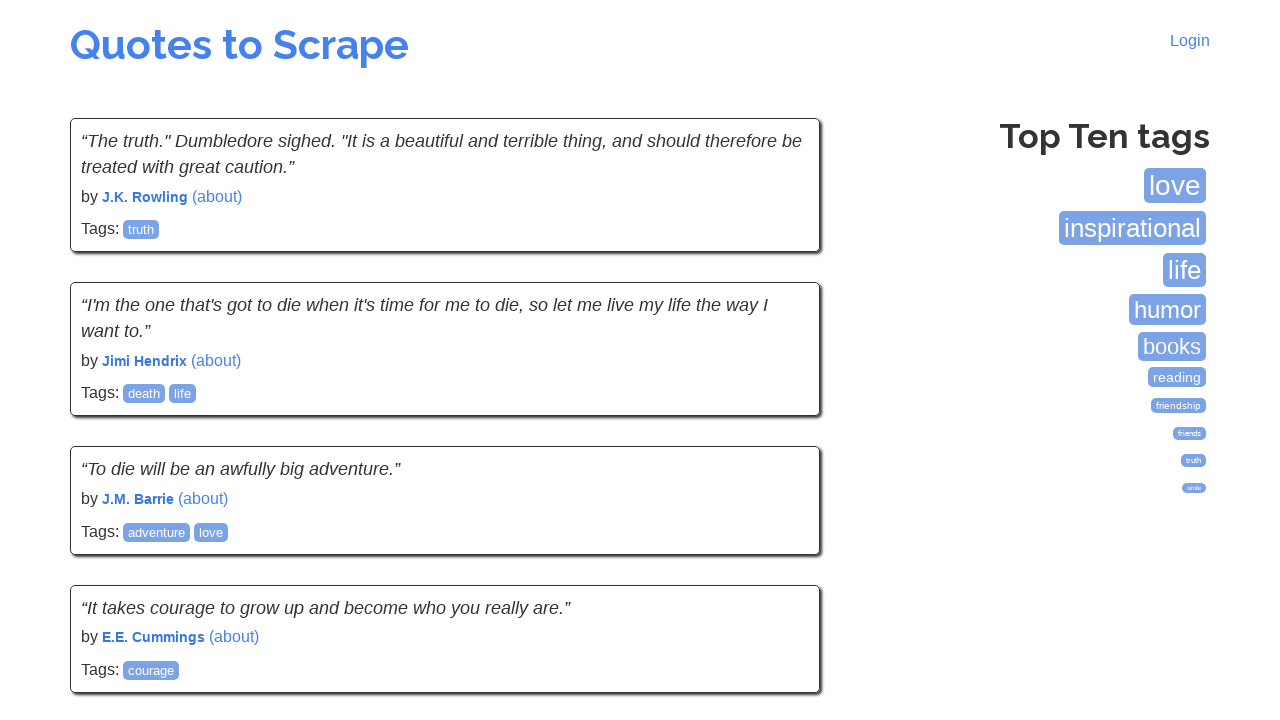

Quote text element is visible on page 10
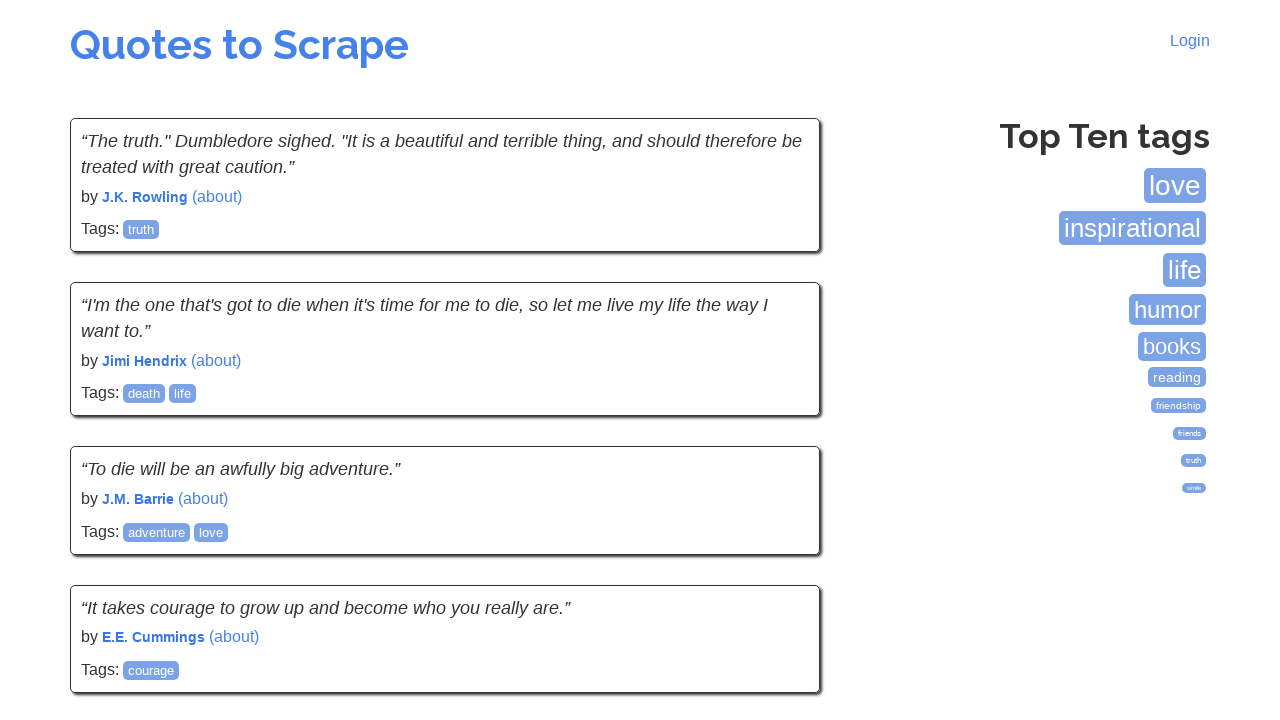

Quote author element is visible on page 10
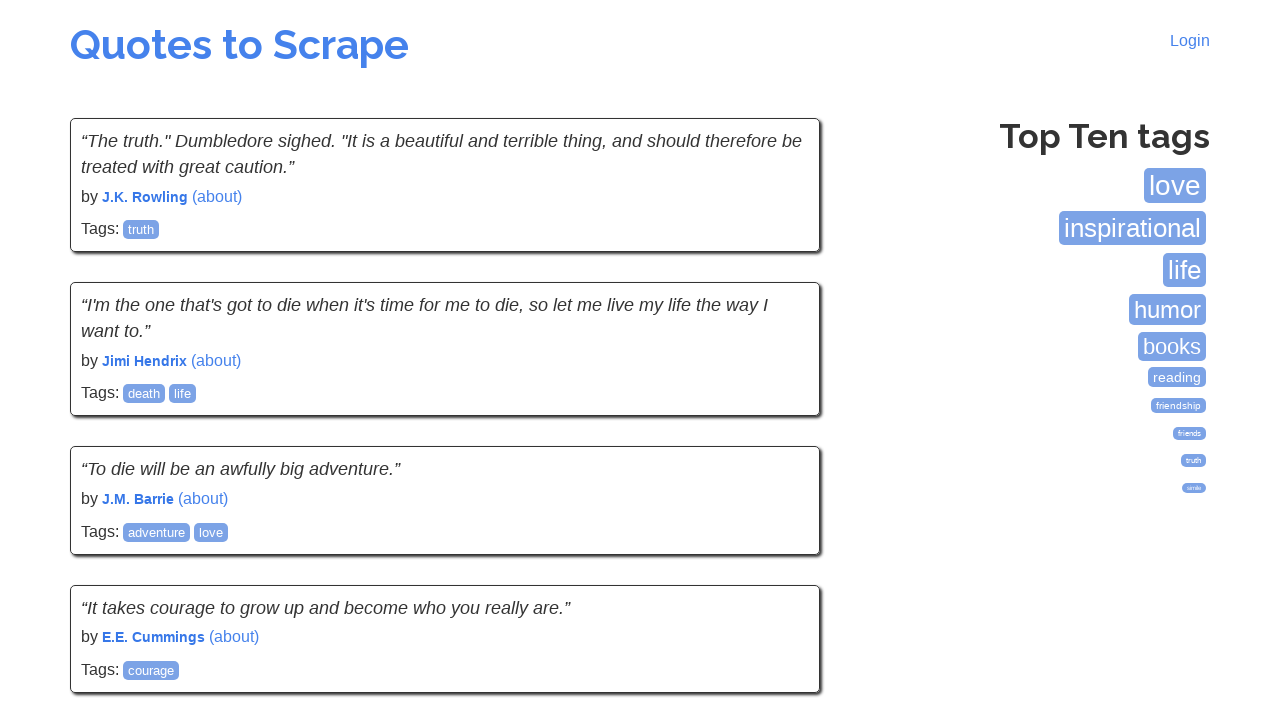

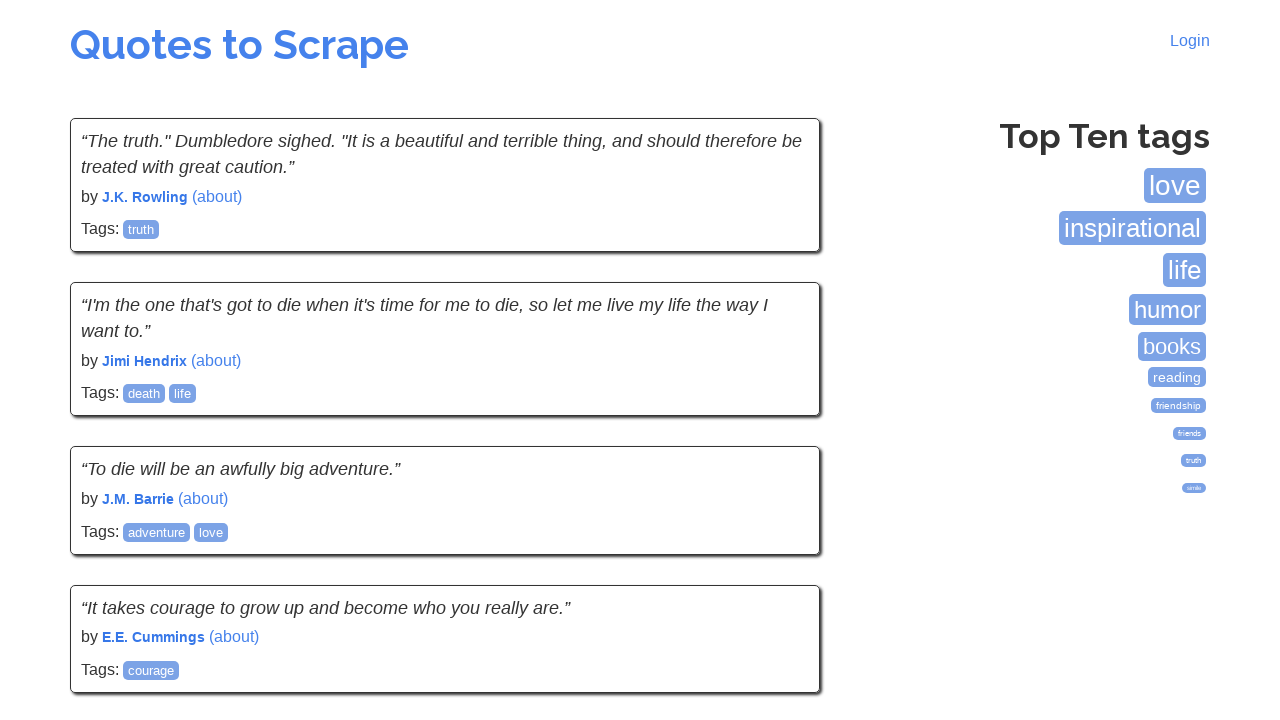